Tests the HP RERA public dashboard by navigating to registered projects, clicking on project cards to open their detail modals, and closing the modals. Iterates through multiple project cards to verify modal functionality.

Starting URL: https://hprera.nic.in/PublicDashboard

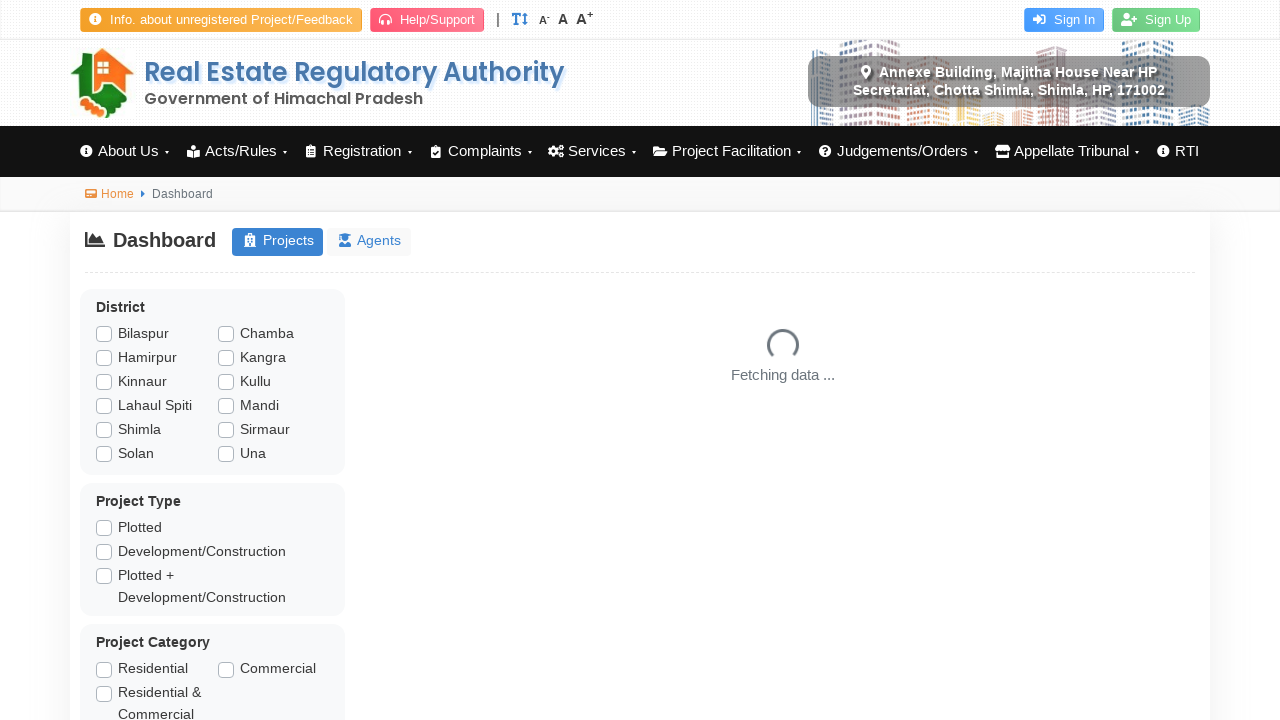

Registered projects section loaded
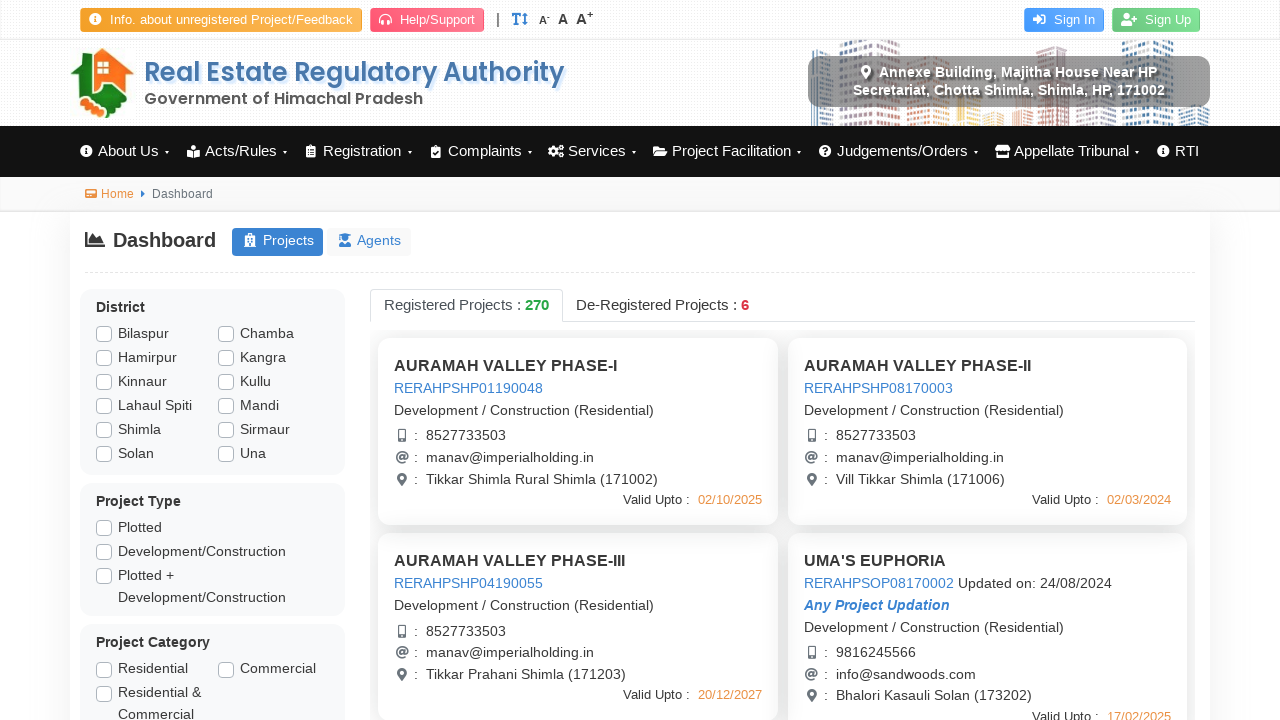

Selected project cards container
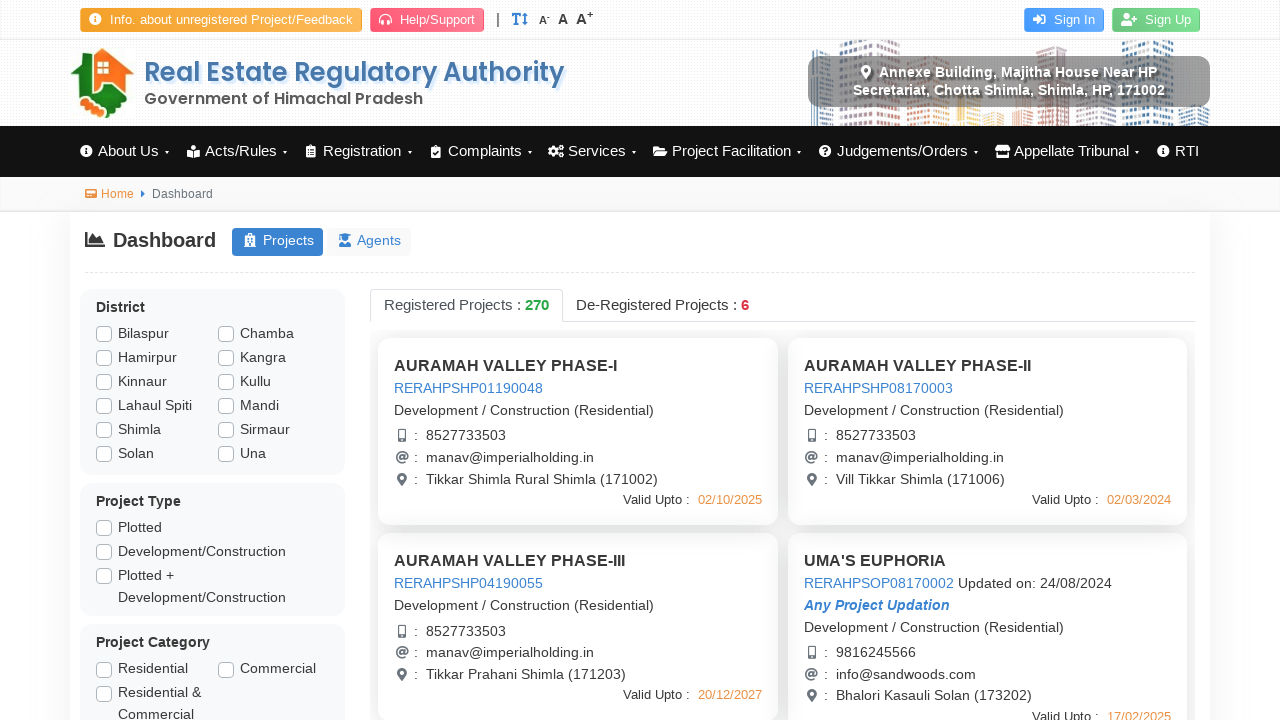

Found 270 project cards
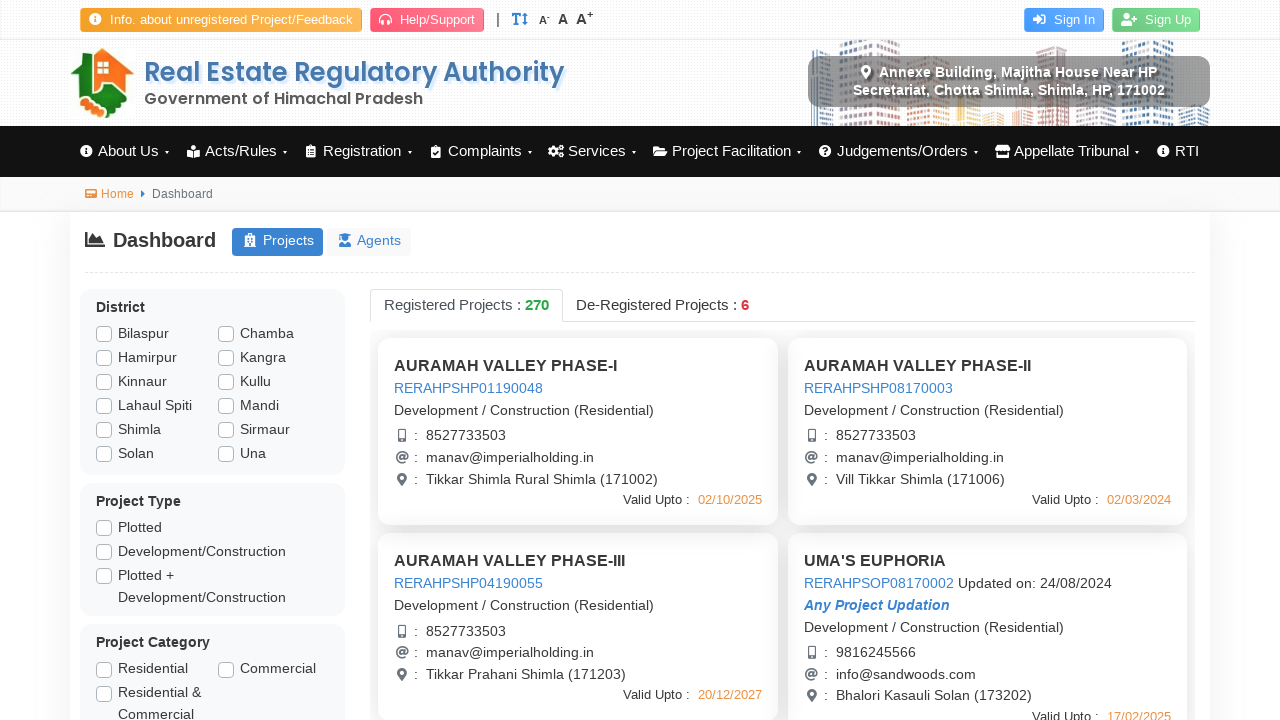

Project card 1 has visible project name
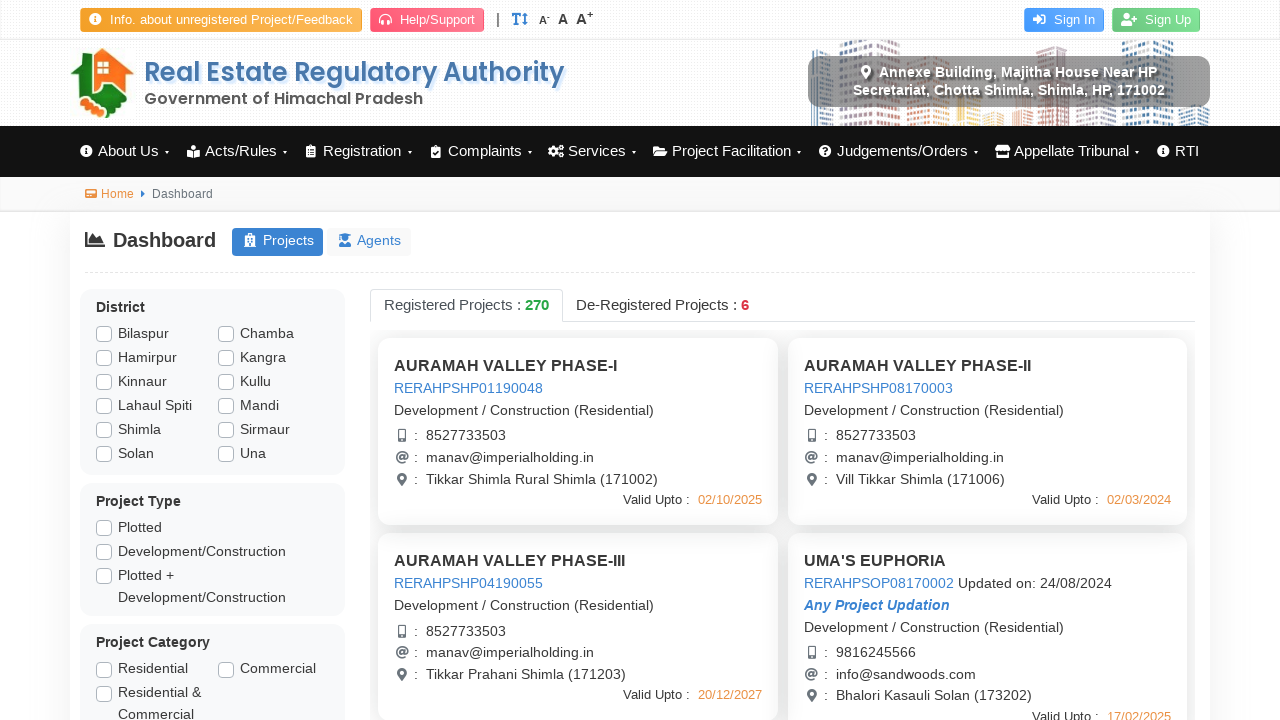

Clicked details button on project card 1
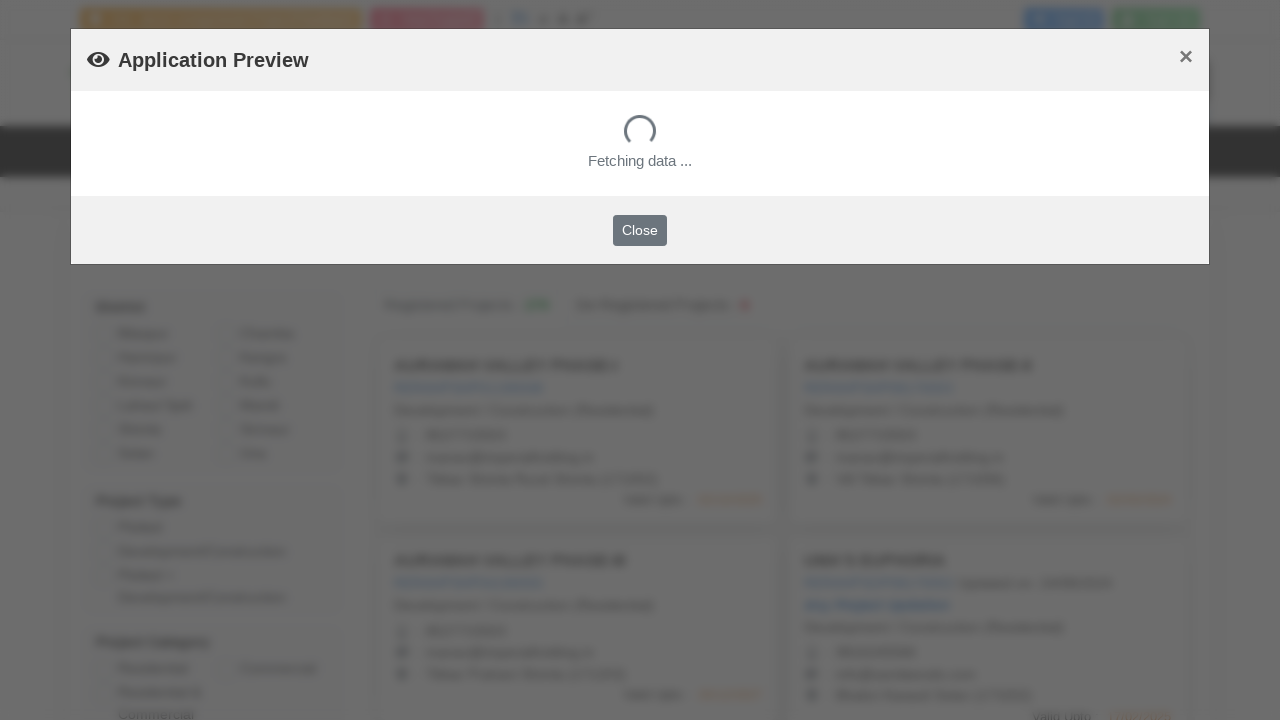

Project details modal loaded
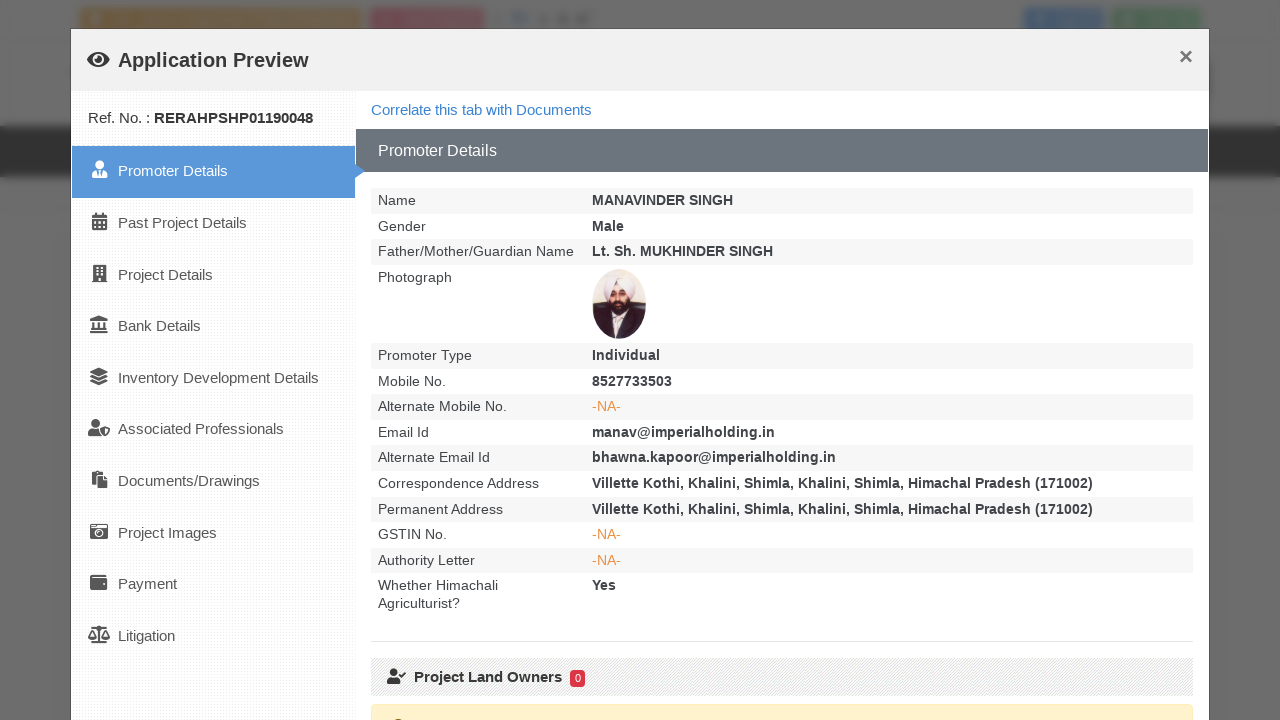

Project details table rows verified
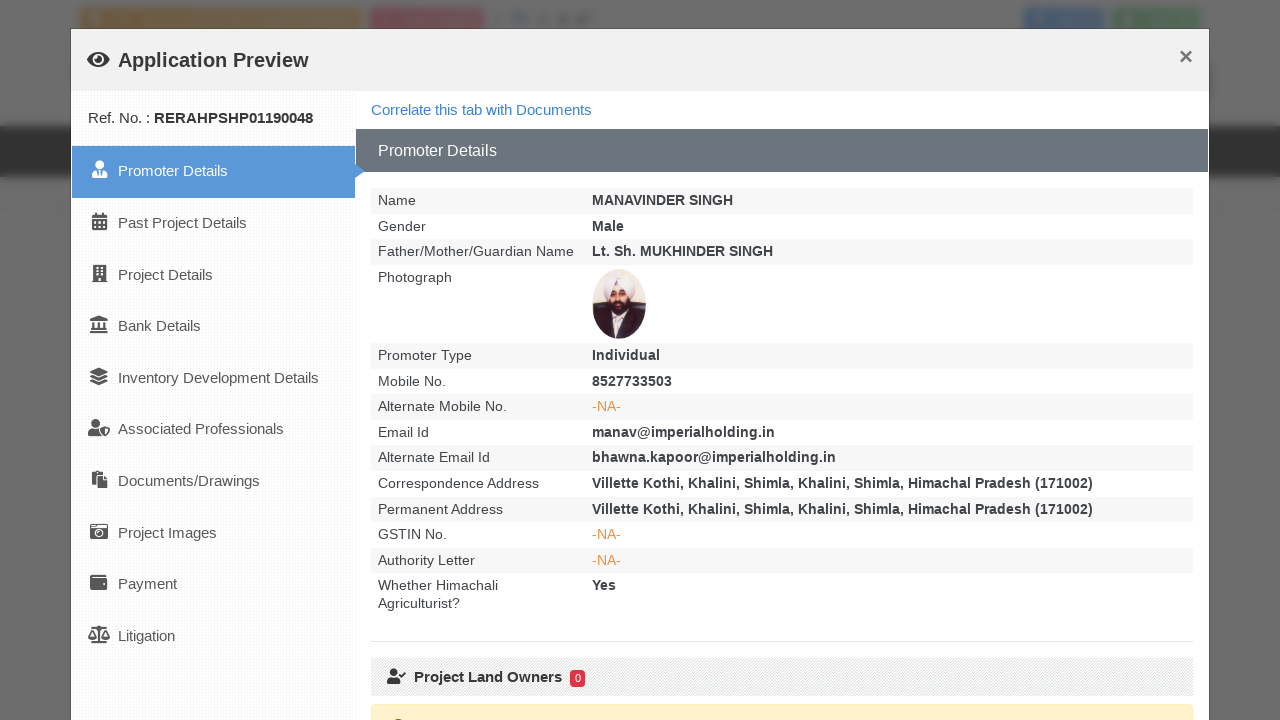

Closed project details modal for card 1
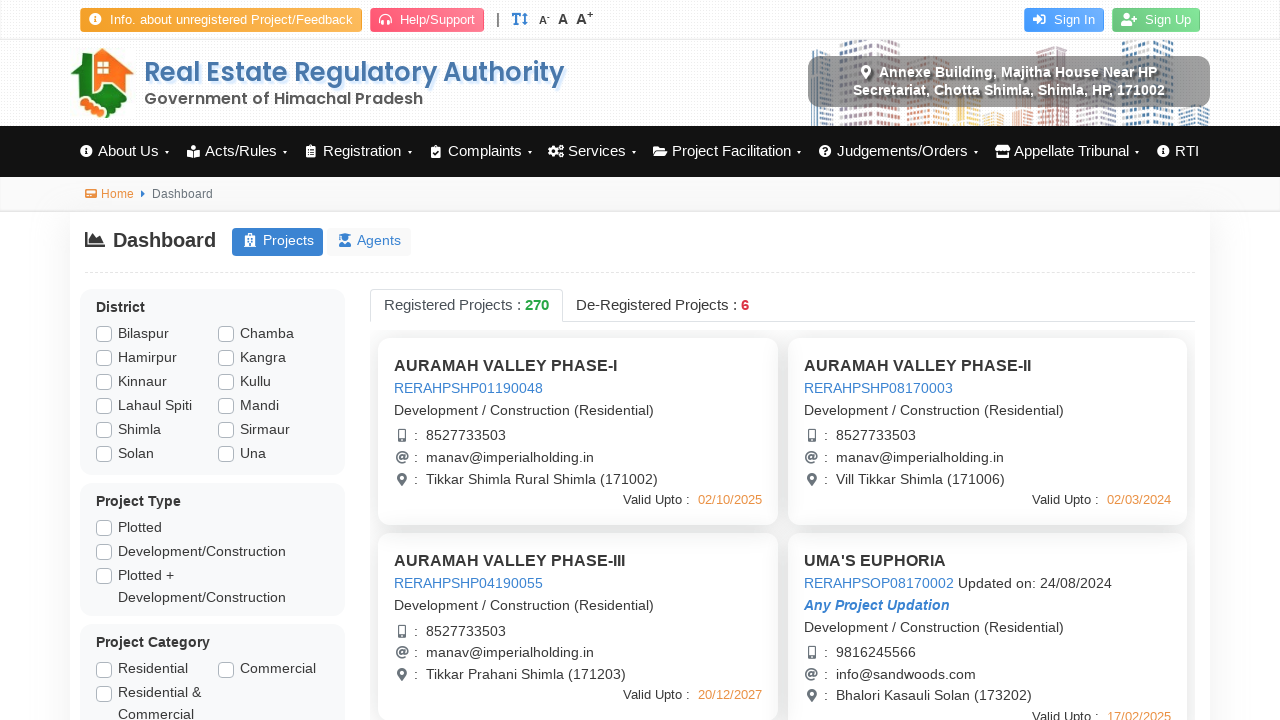

Waited for modal closure animation
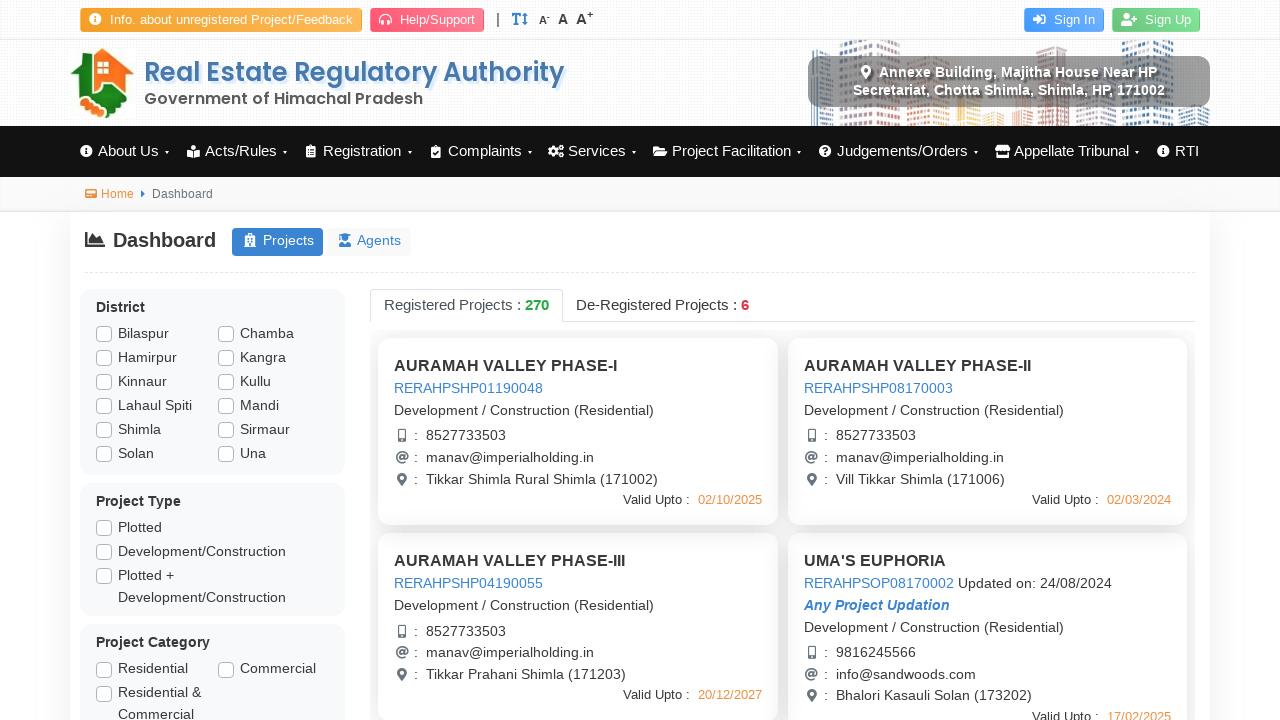

Project card 2 has visible project name
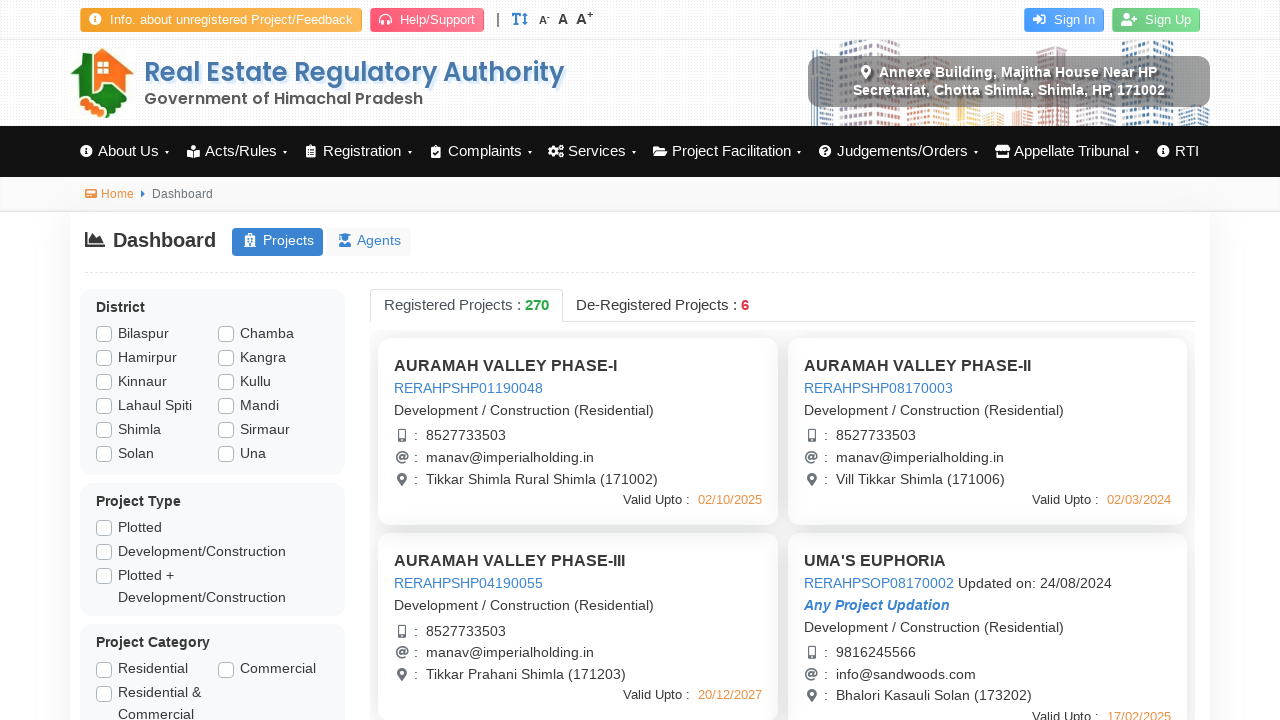

Clicked details button on project card 2
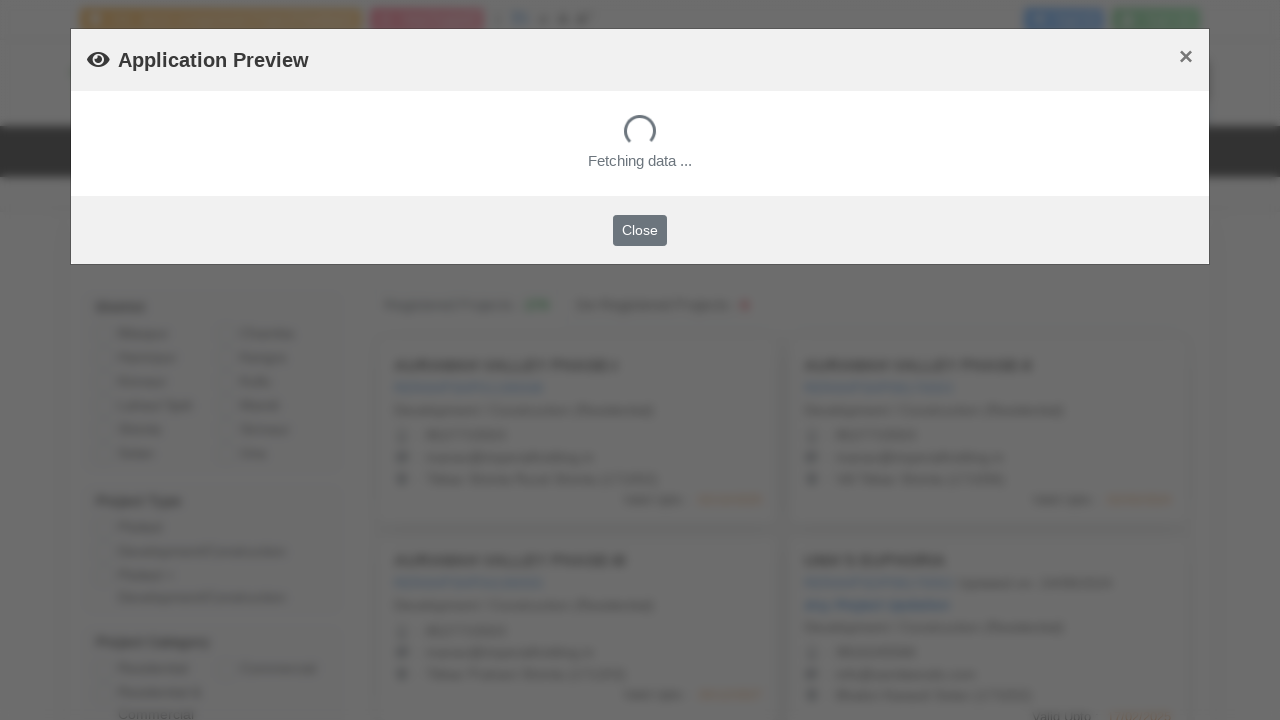

Project details modal loaded
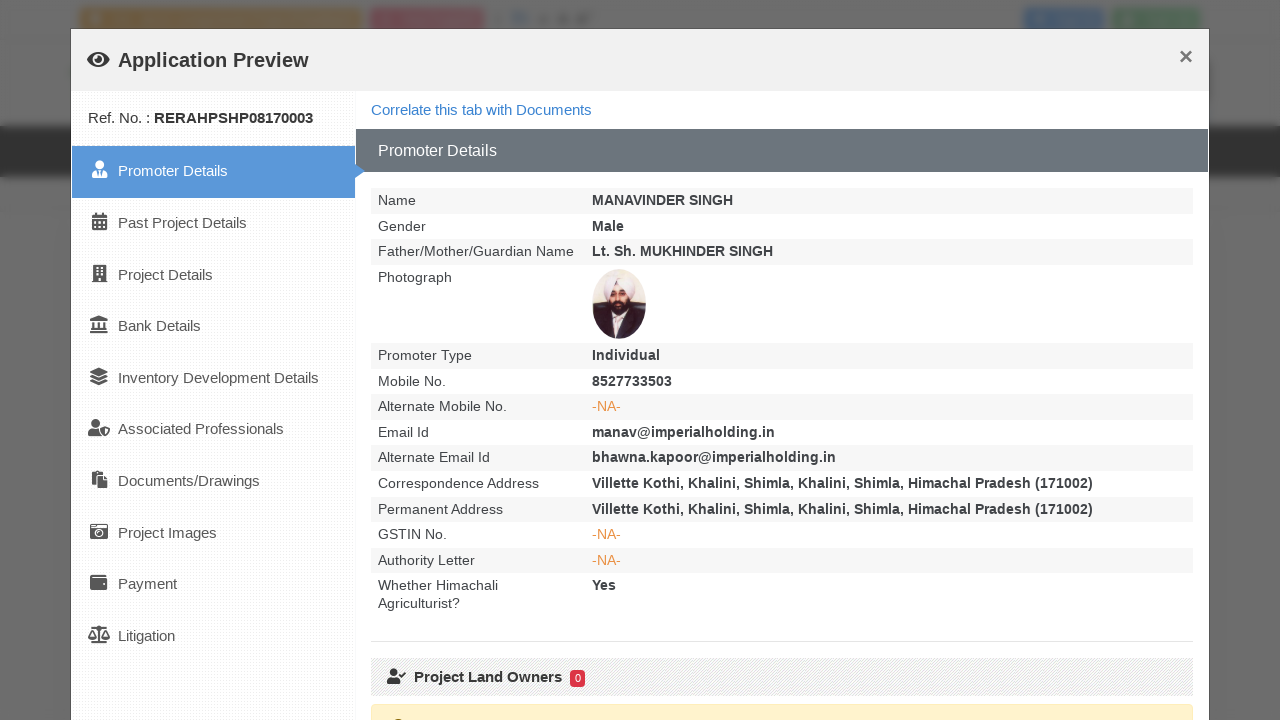

Project details table rows verified
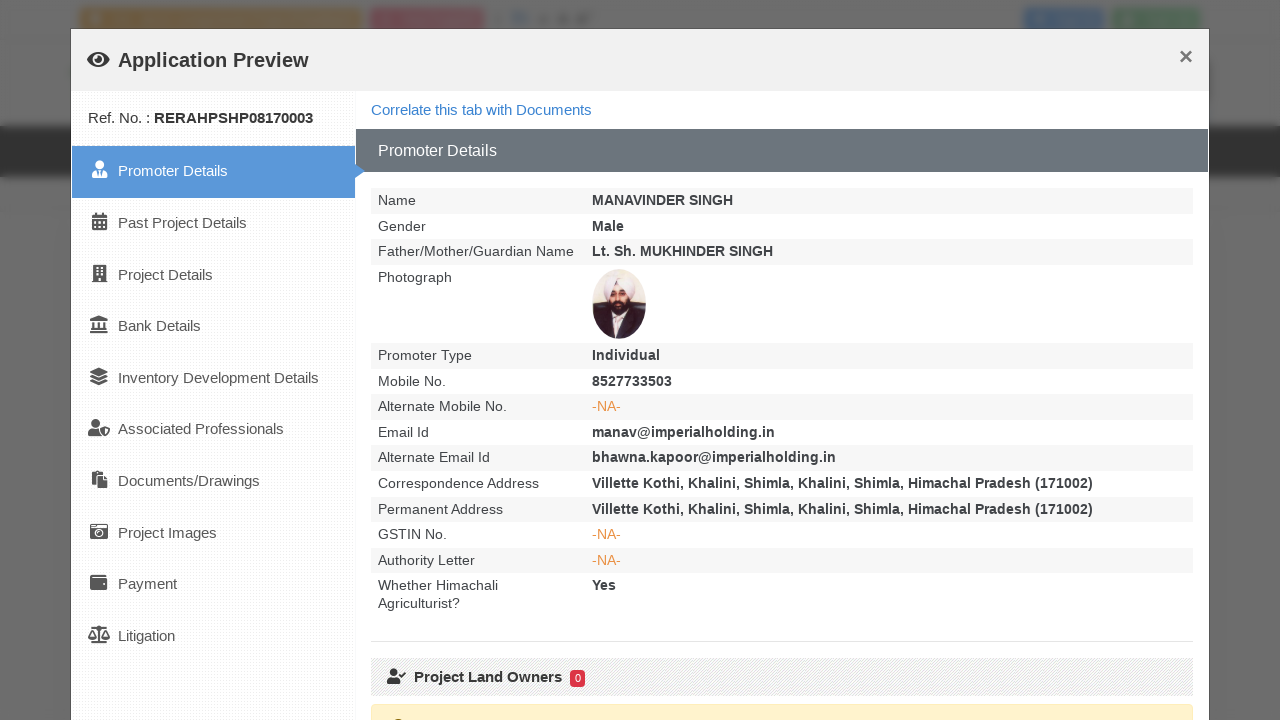

Closed project details modal for card 2
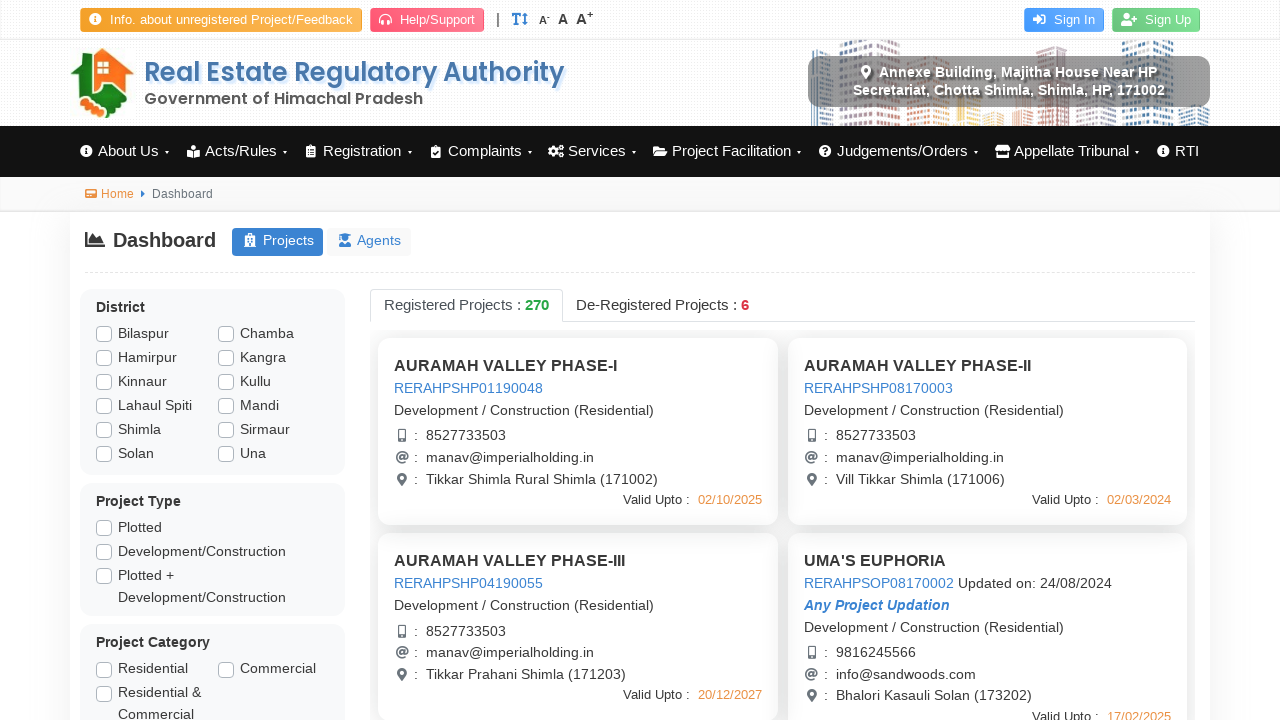

Waited for modal closure animation
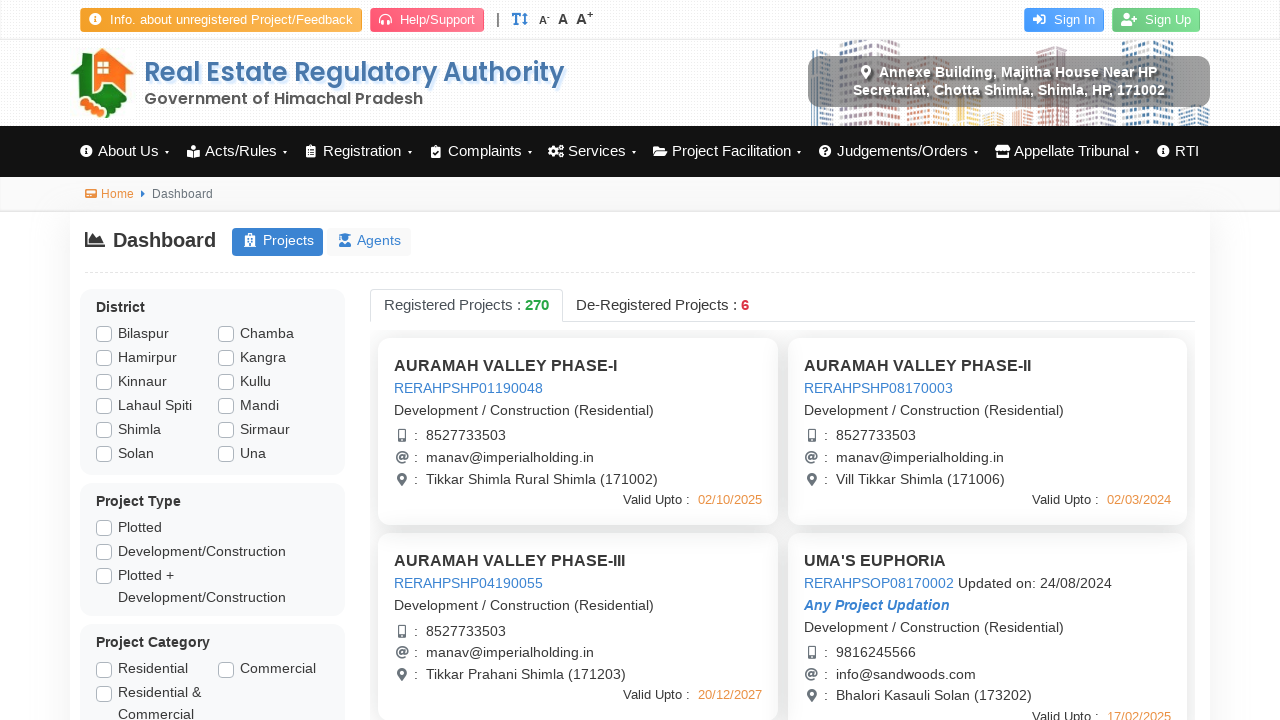

Project card 3 has visible project name
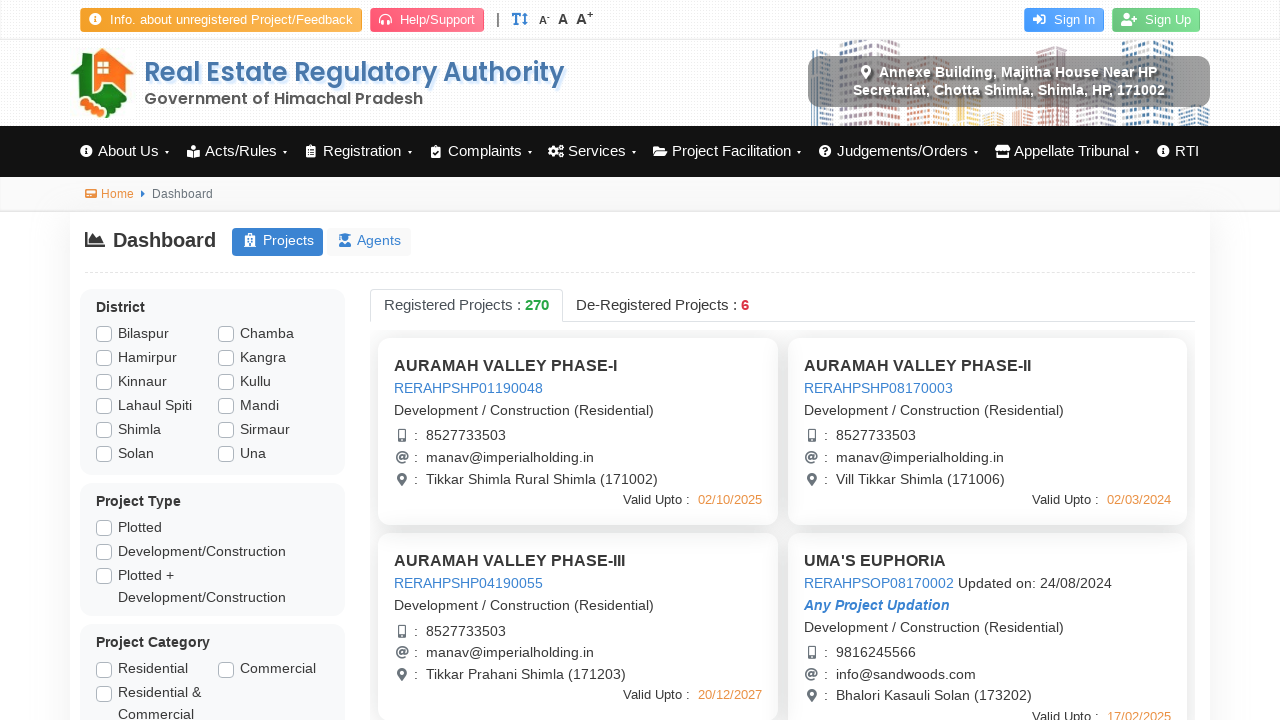

Clicked details button on project card 3
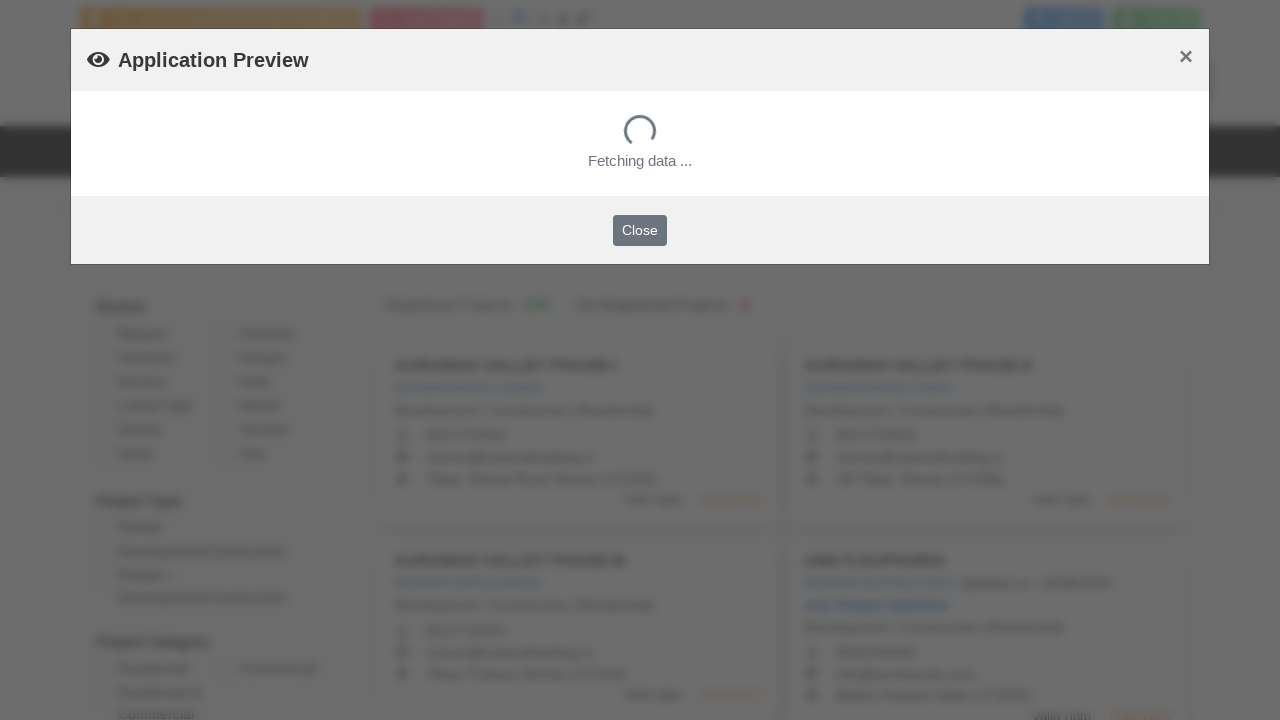

Project details modal loaded
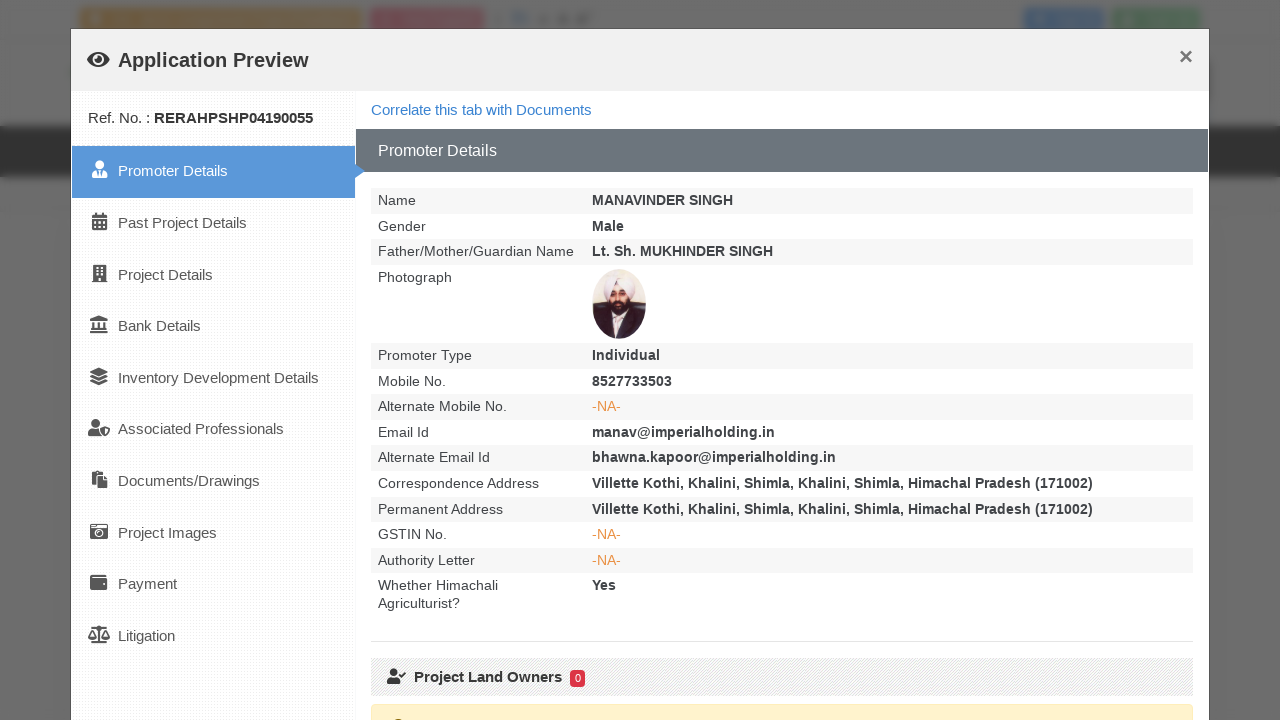

Project details table rows verified
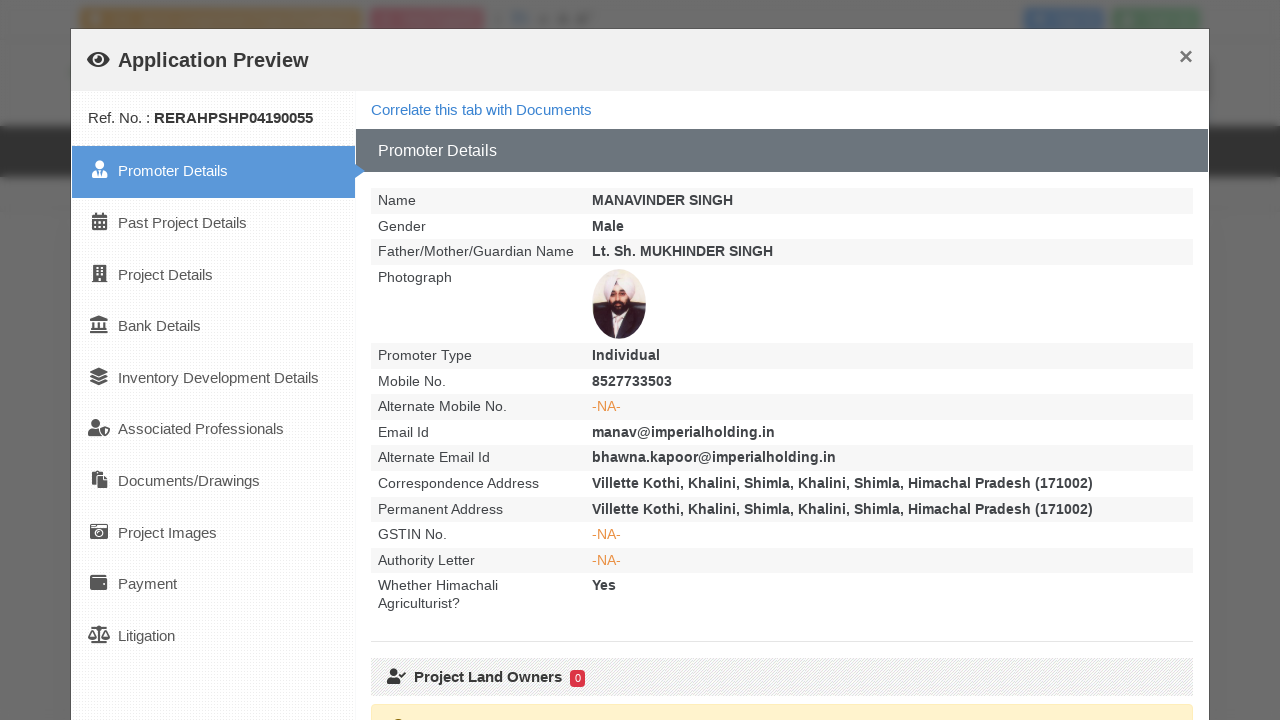

Closed project details modal for card 3
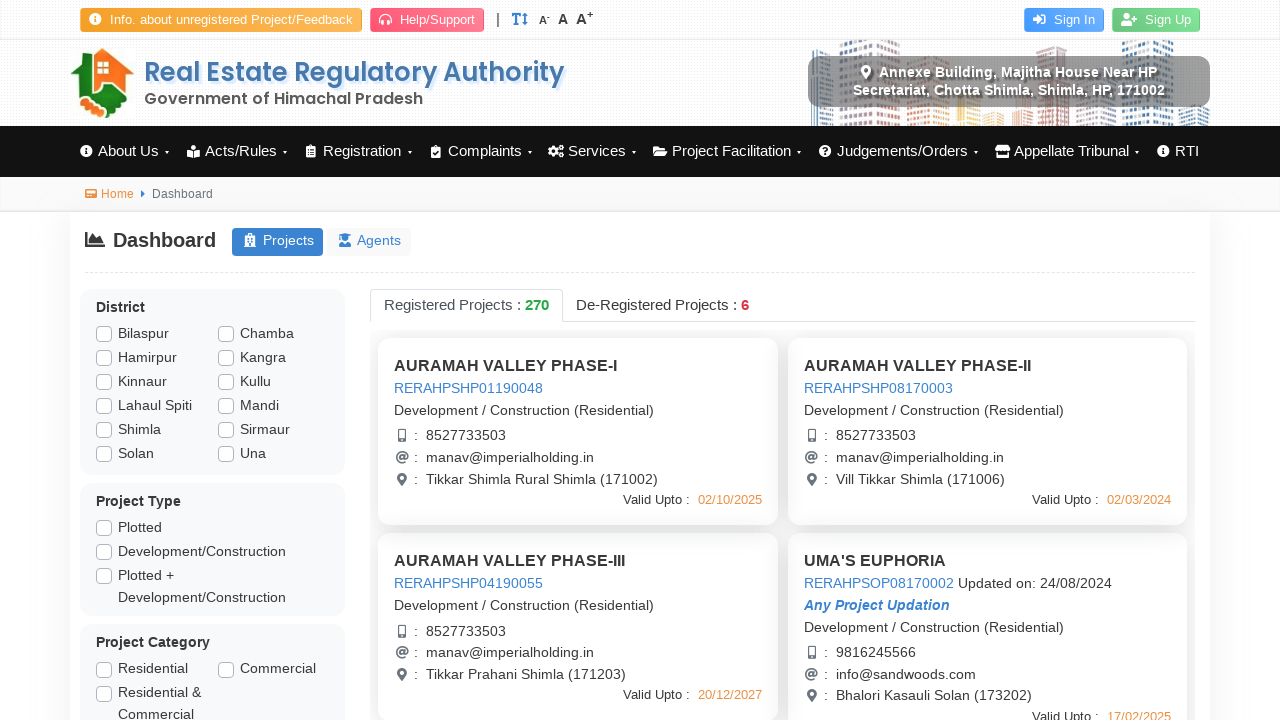

Waited for modal closure animation
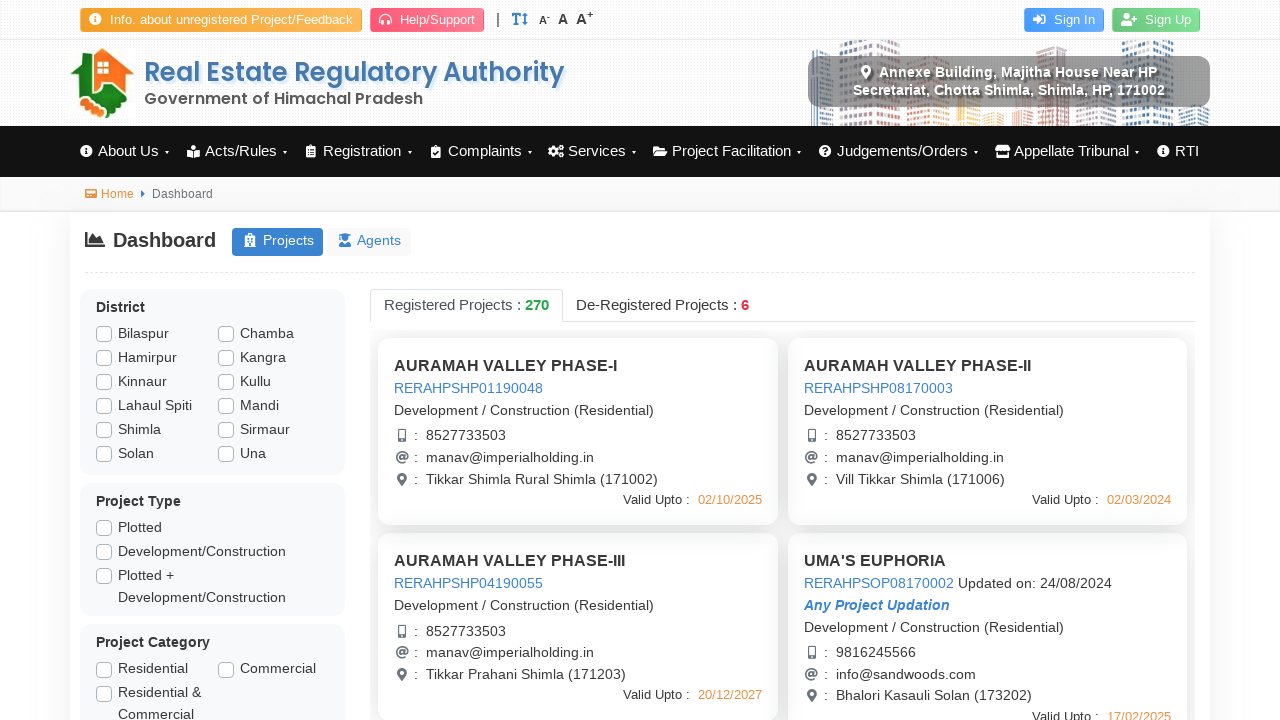

Project card 4 has visible project name
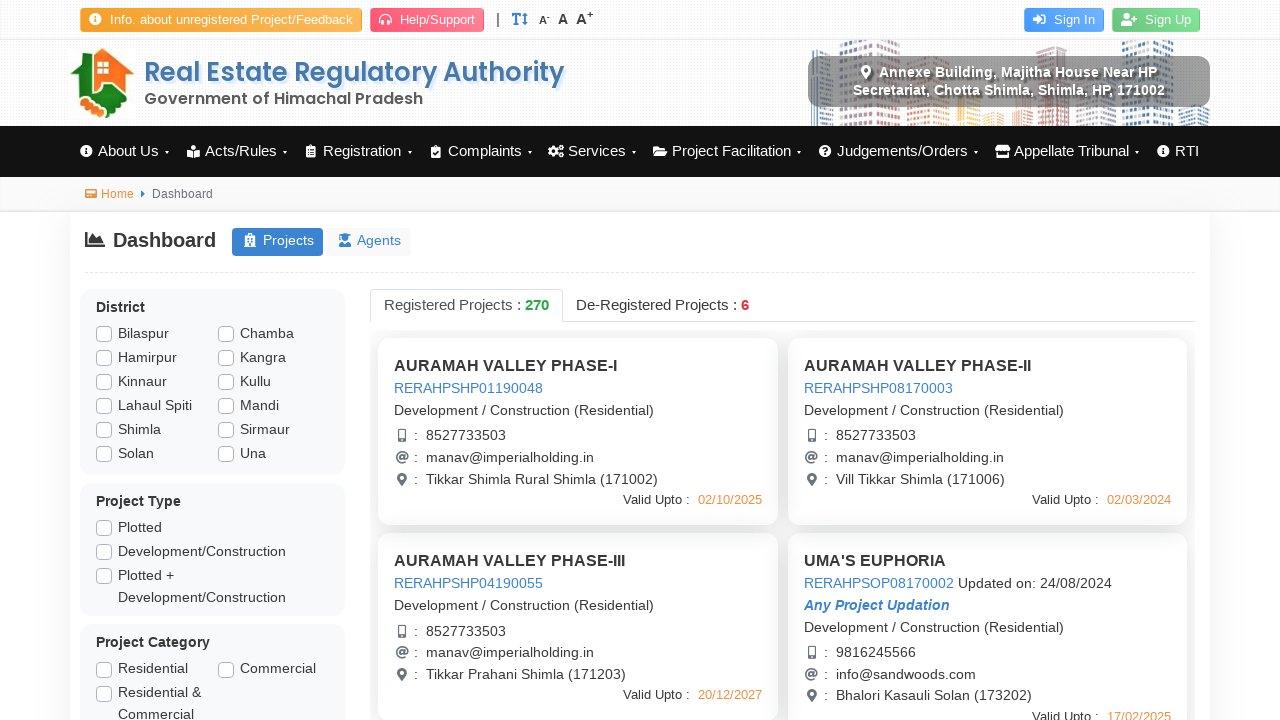

Clicked details button on project card 4
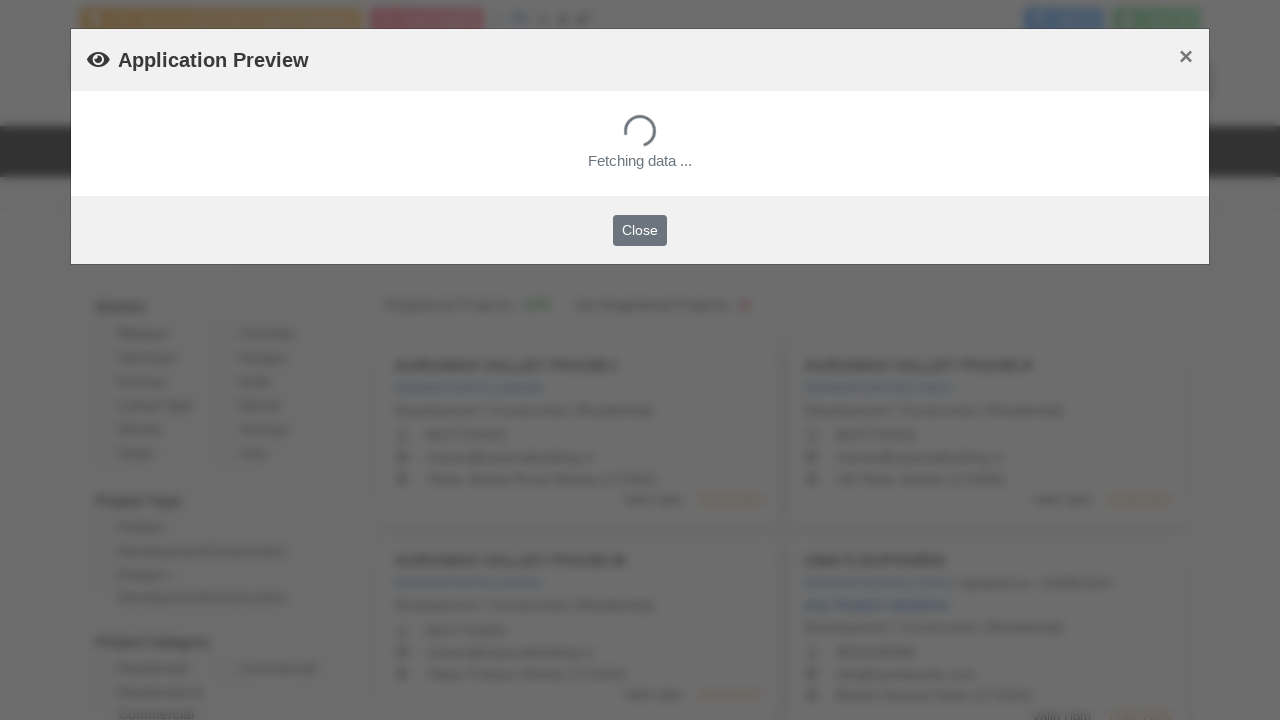

Project details modal loaded
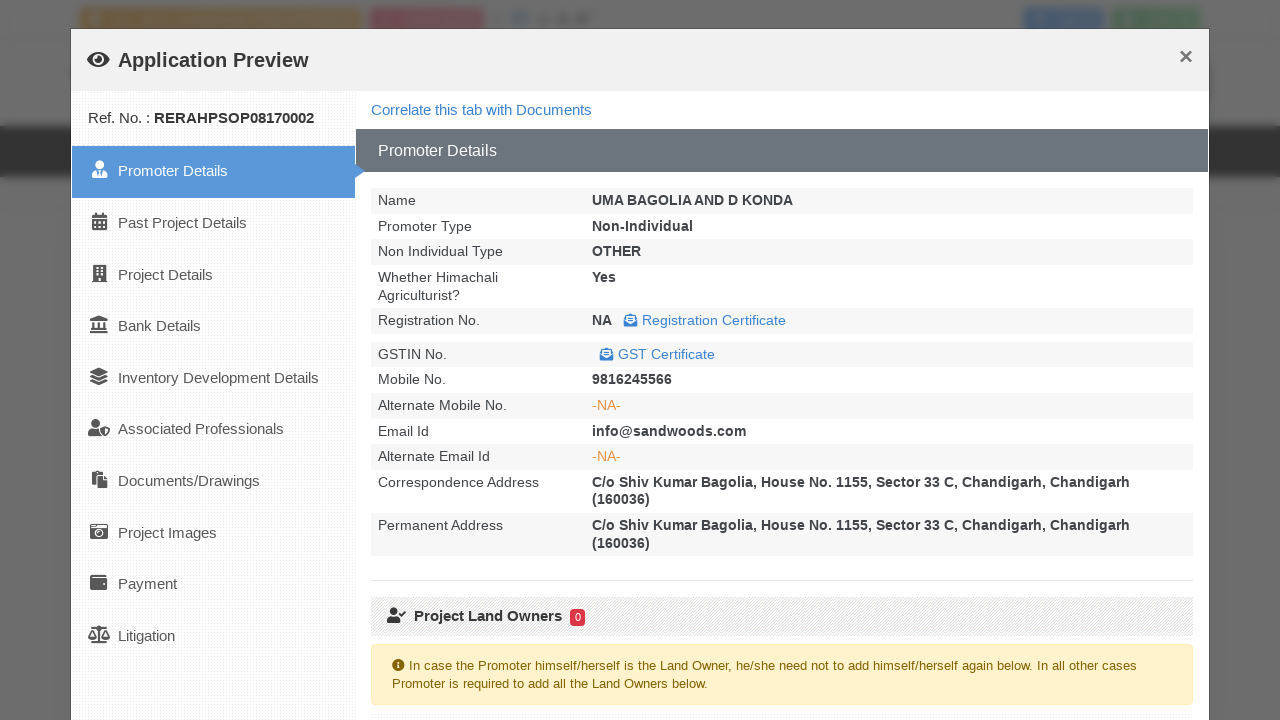

Project details table rows verified
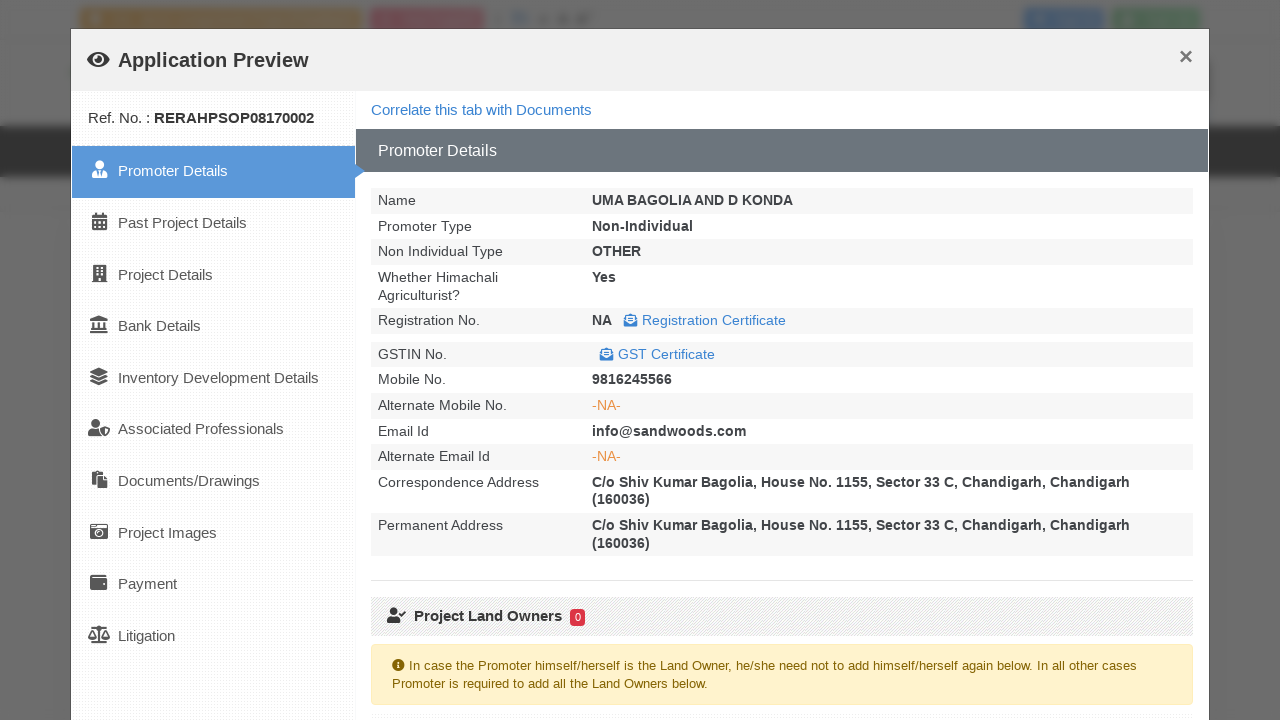

Closed project details modal for card 4
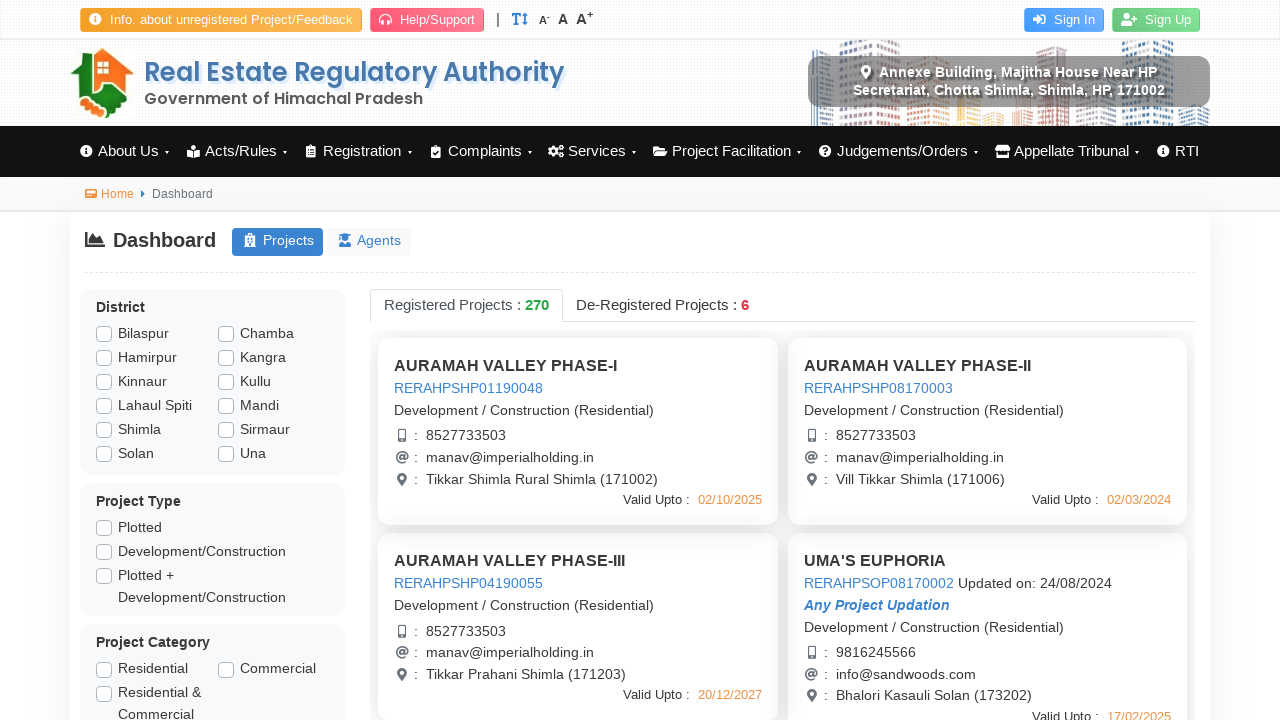

Waited for modal closure animation
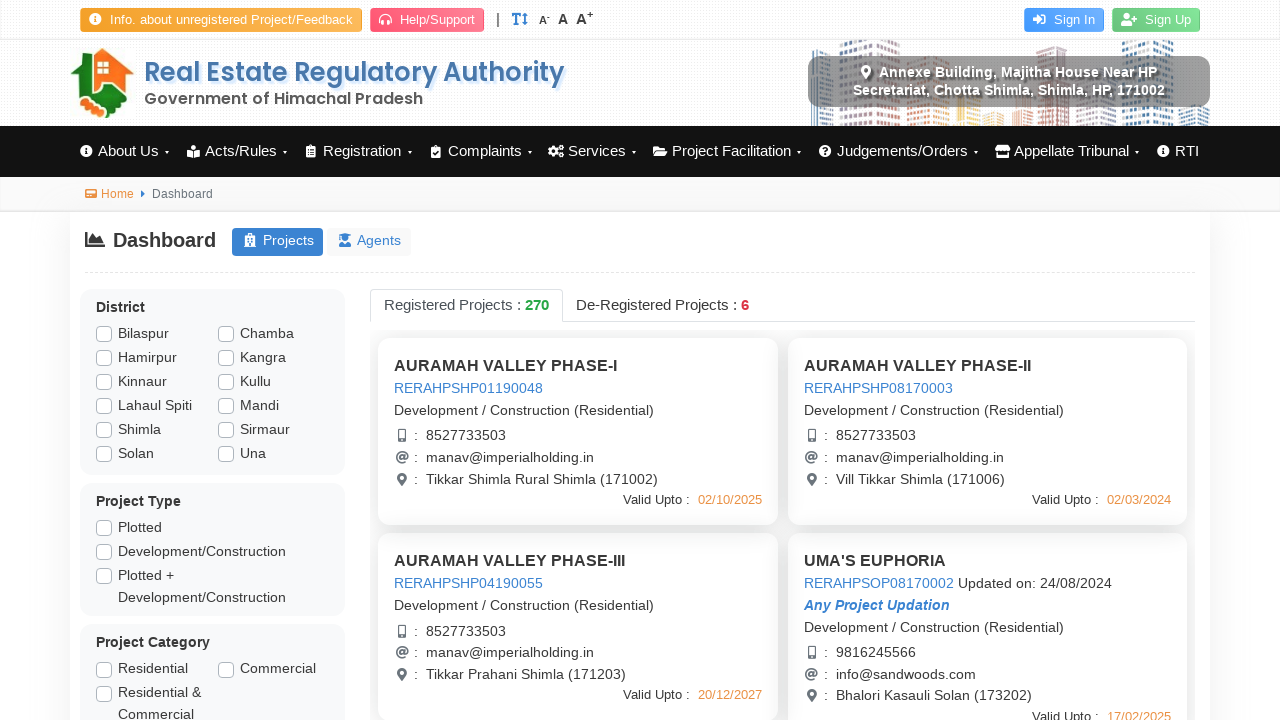

Project card 5 has visible project name
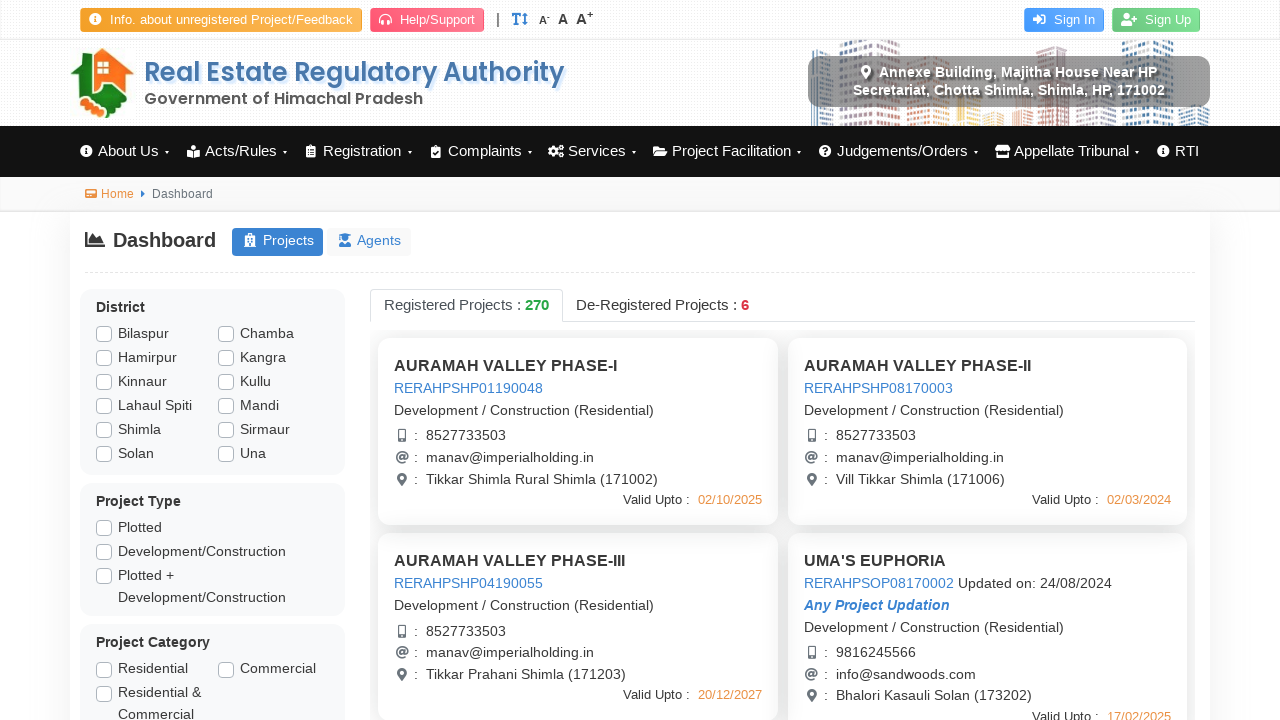

Clicked details button on project card 5
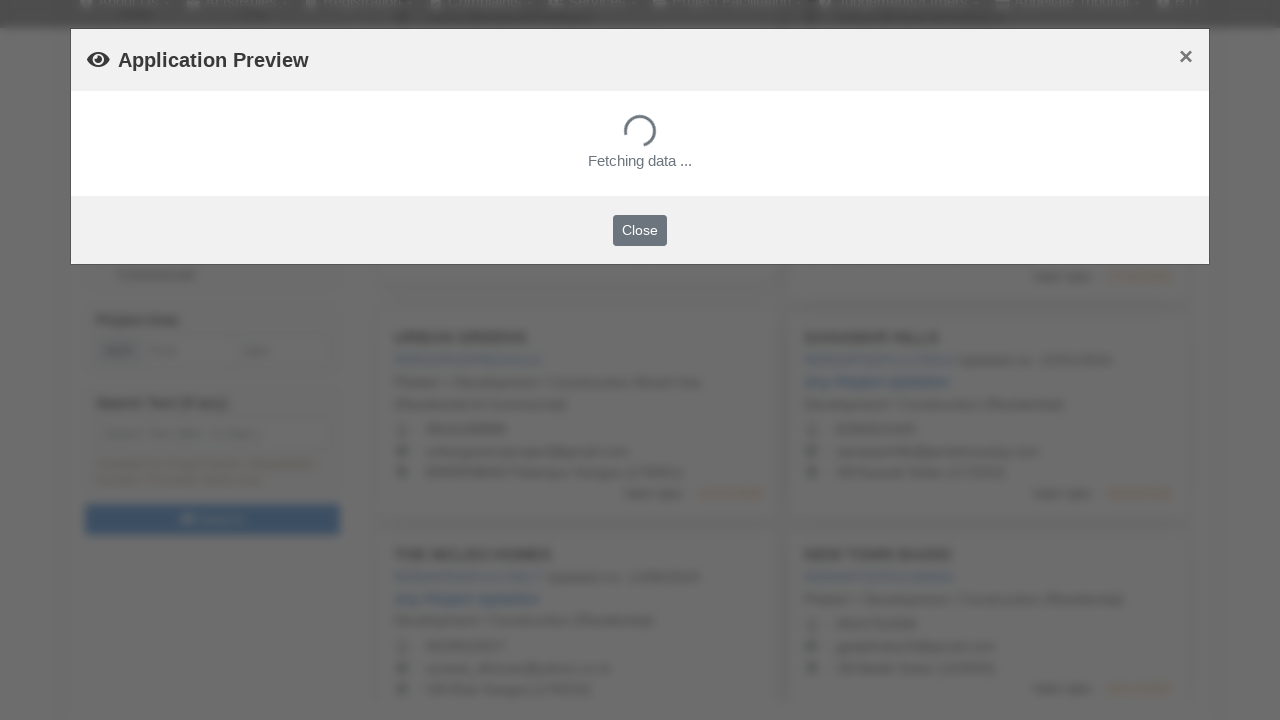

Project details modal loaded
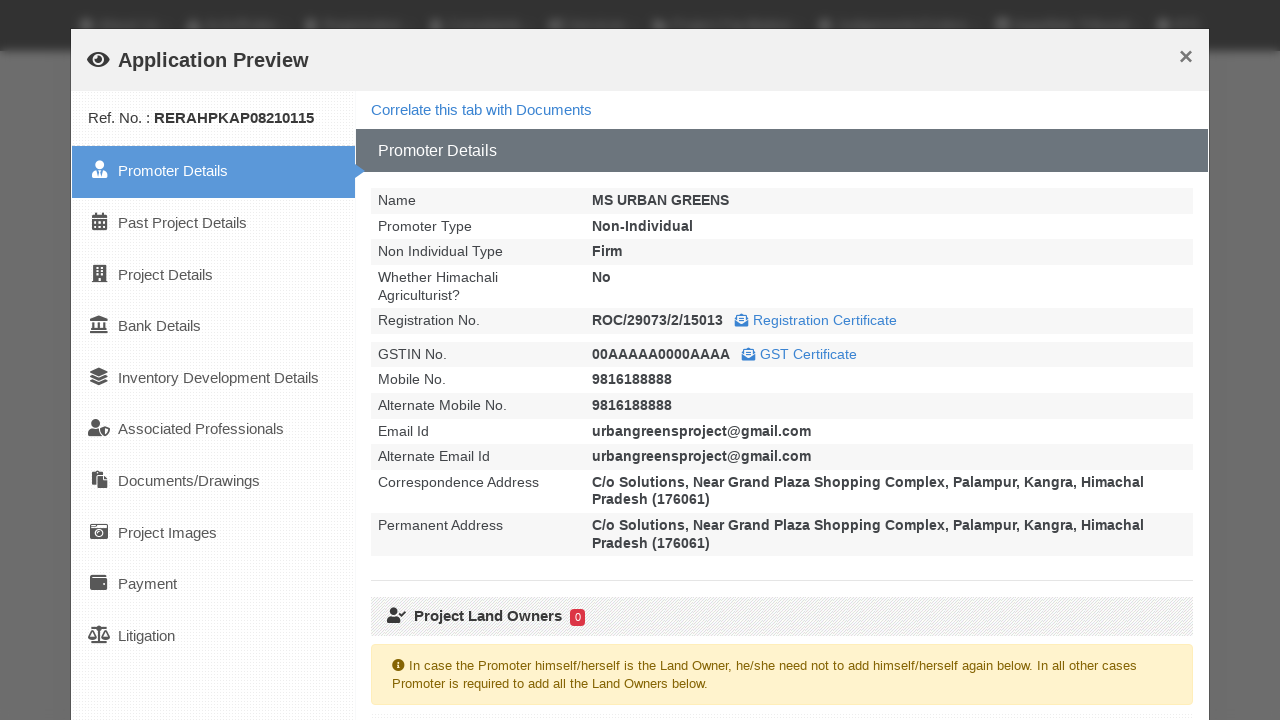

Project details table rows verified
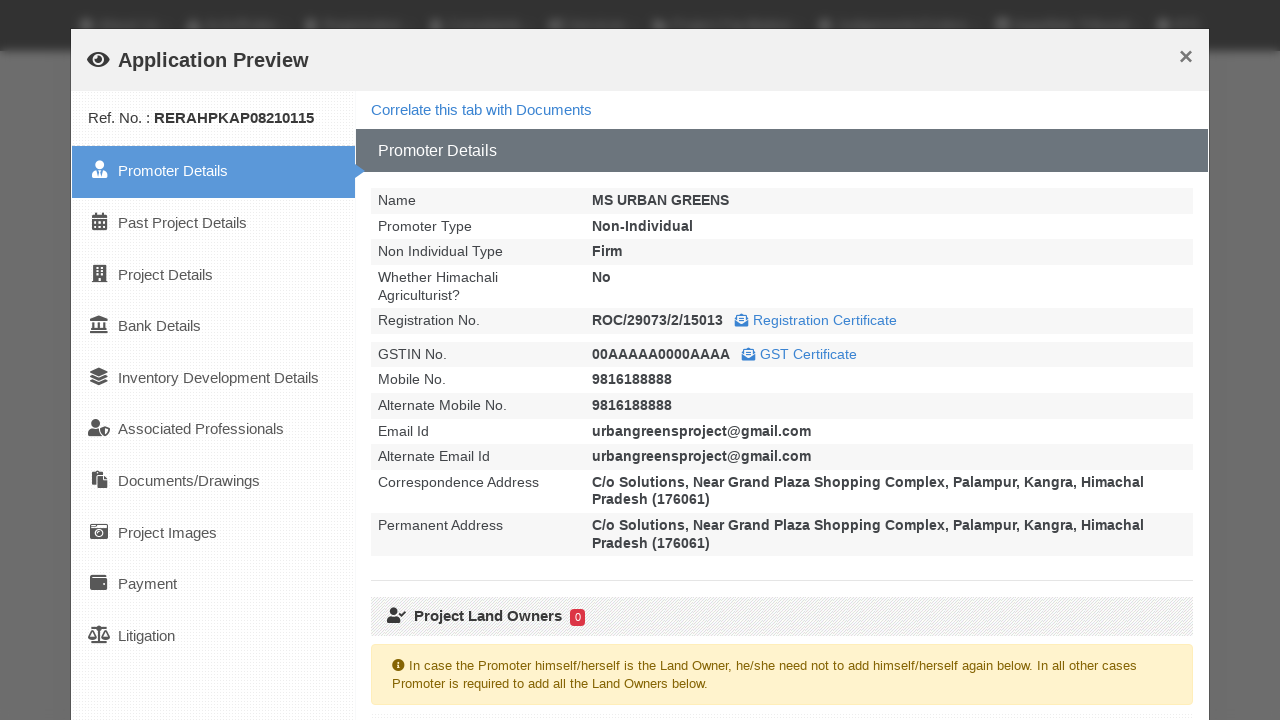

Closed project details modal for card 5
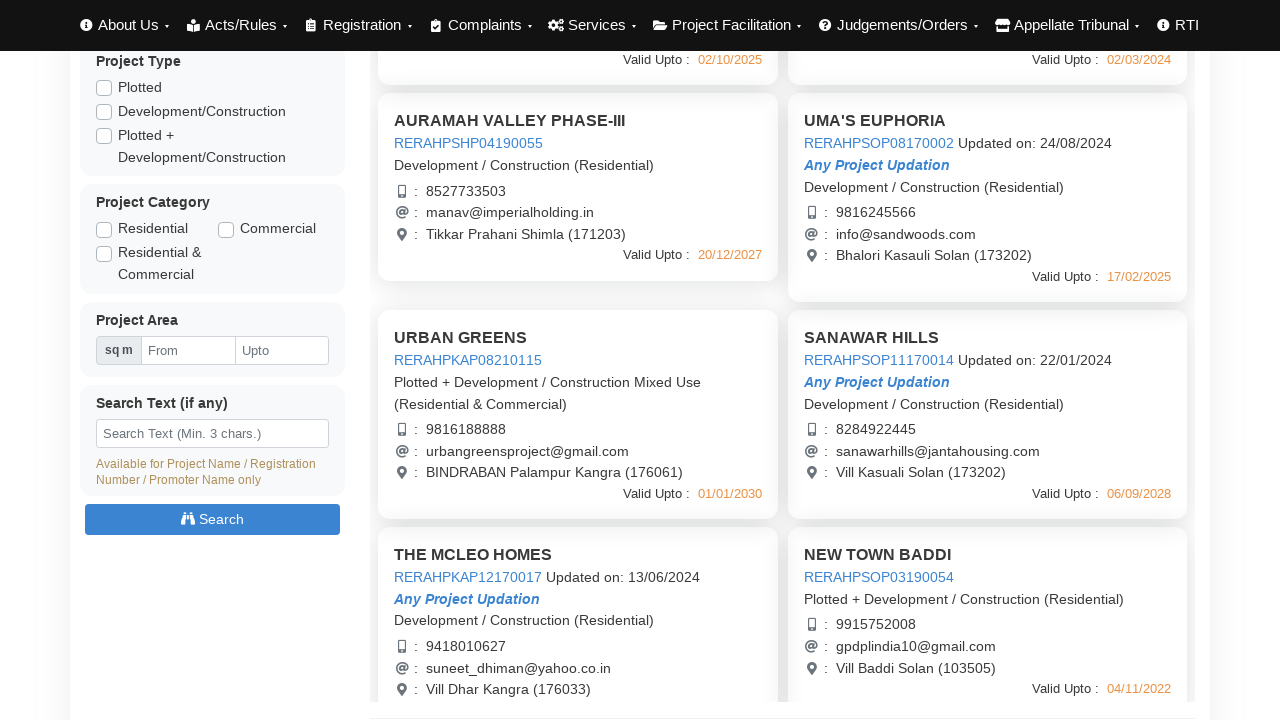

Waited for modal closure animation
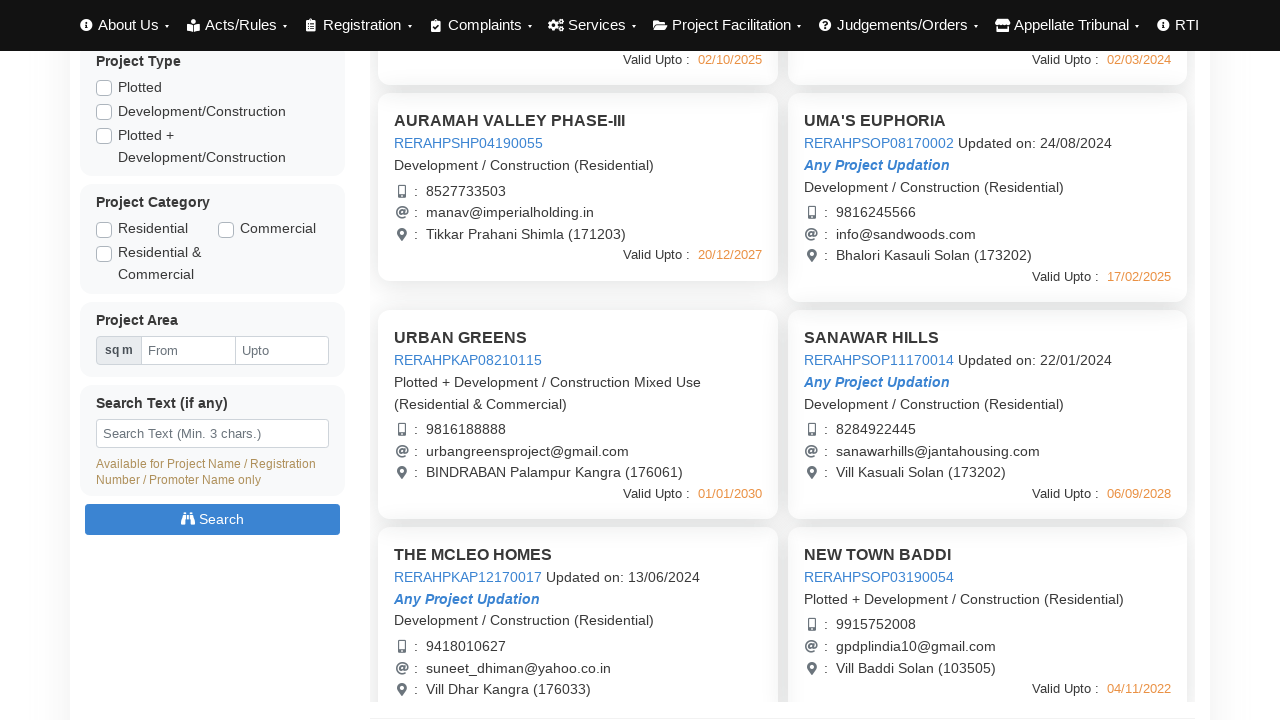

Project card 6 has visible project name
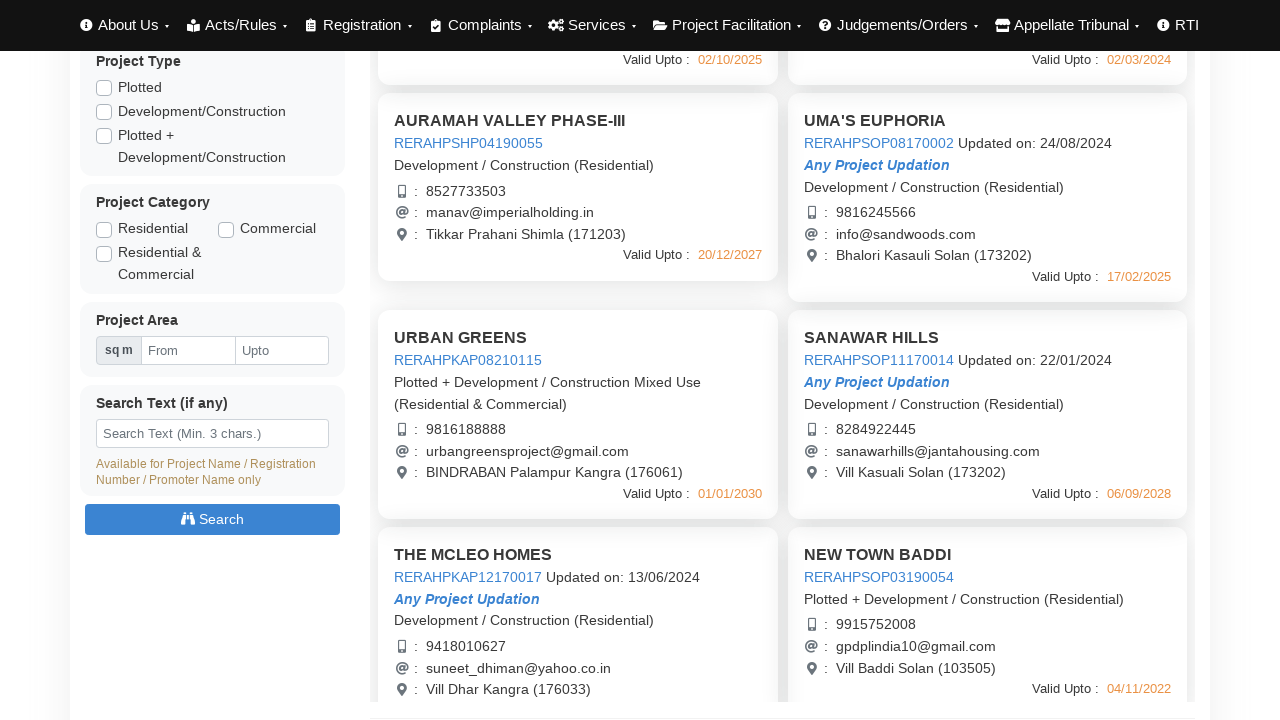

Clicked details button on project card 6
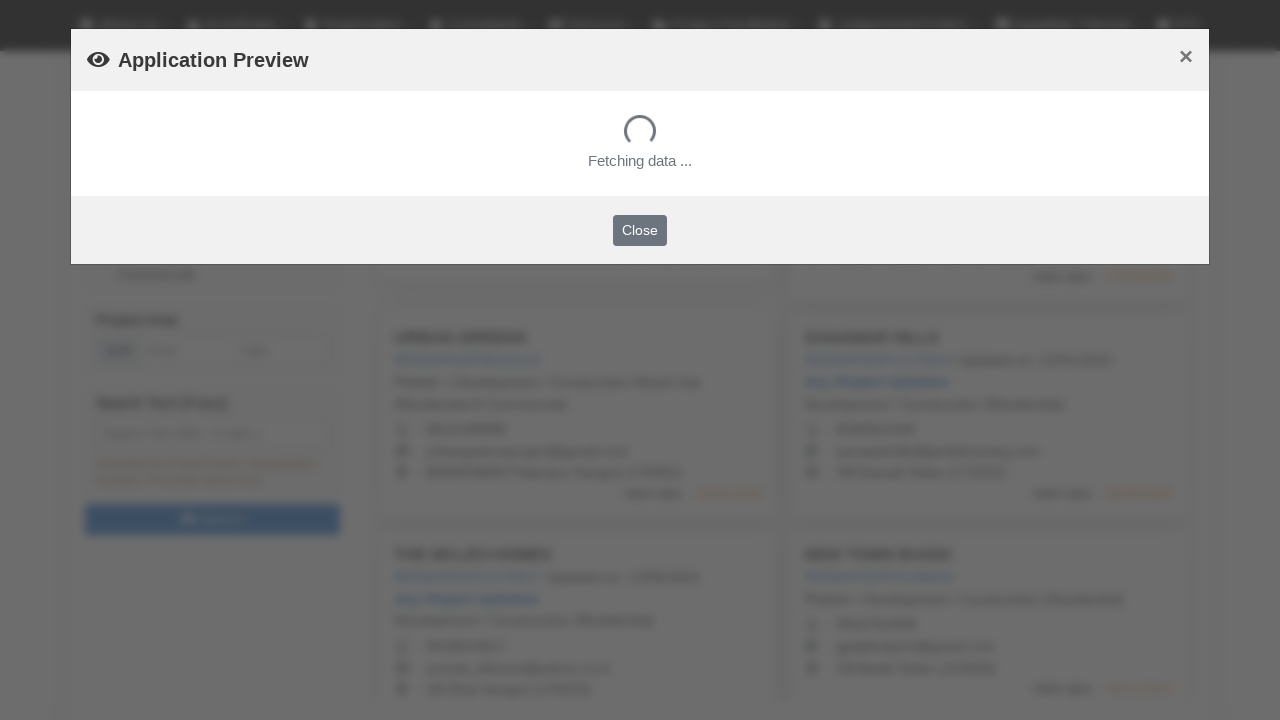

Project details modal loaded
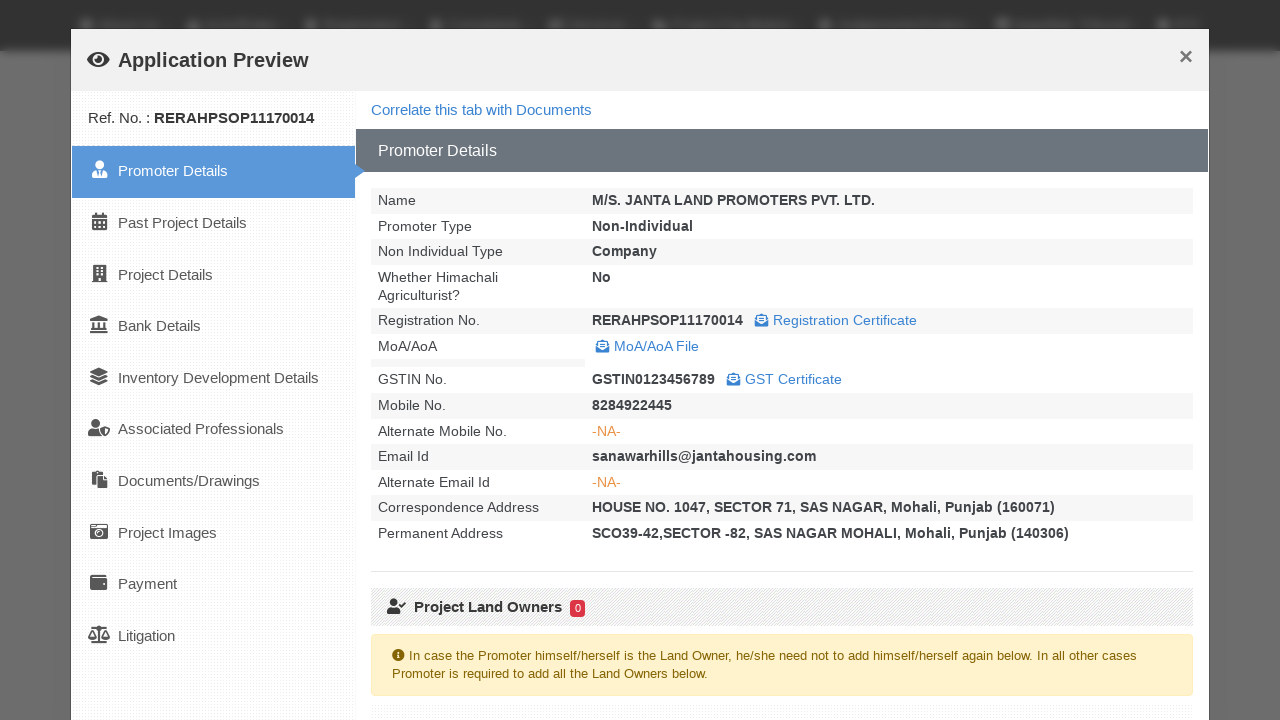

Project details table rows verified
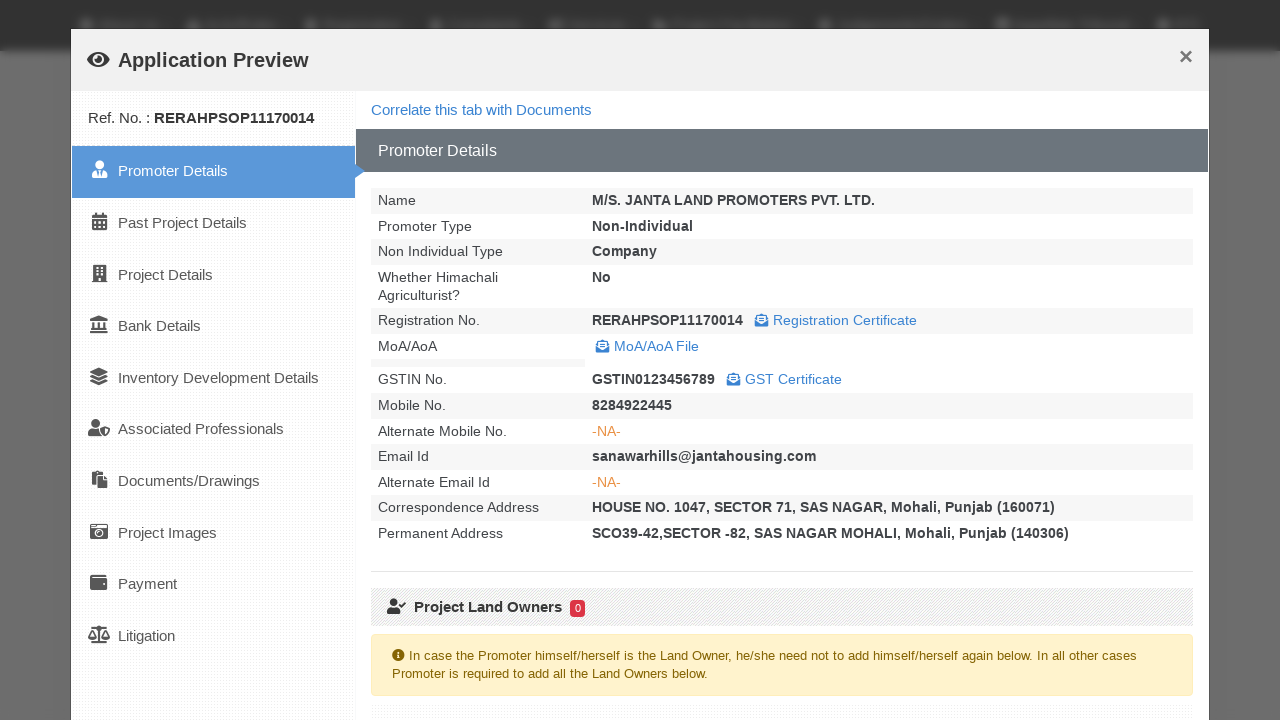

Closed project details modal for card 6
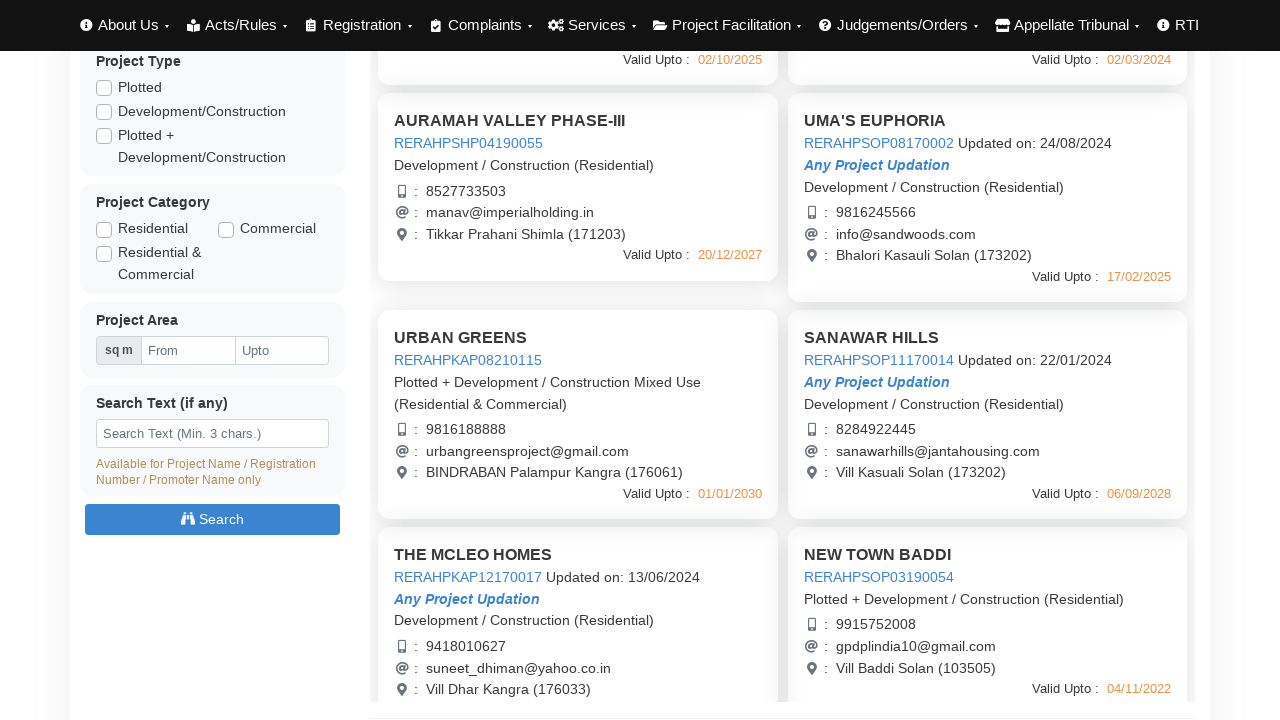

Waited for modal closure animation
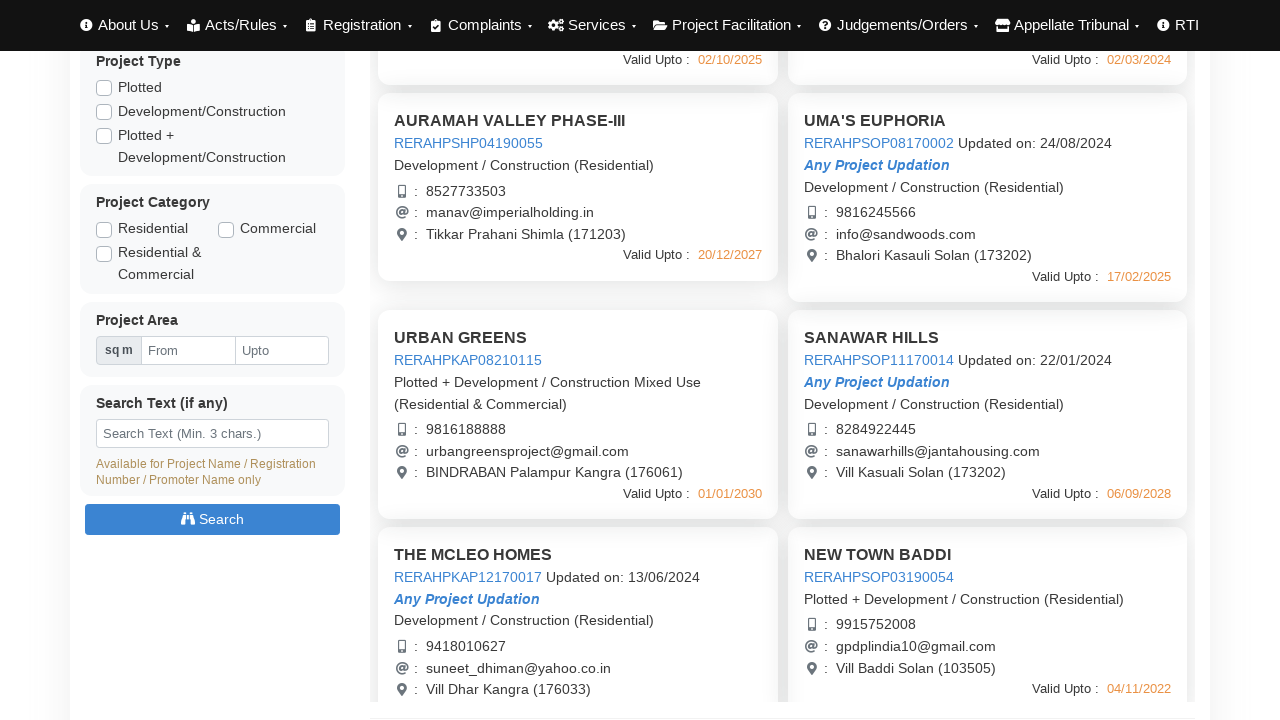

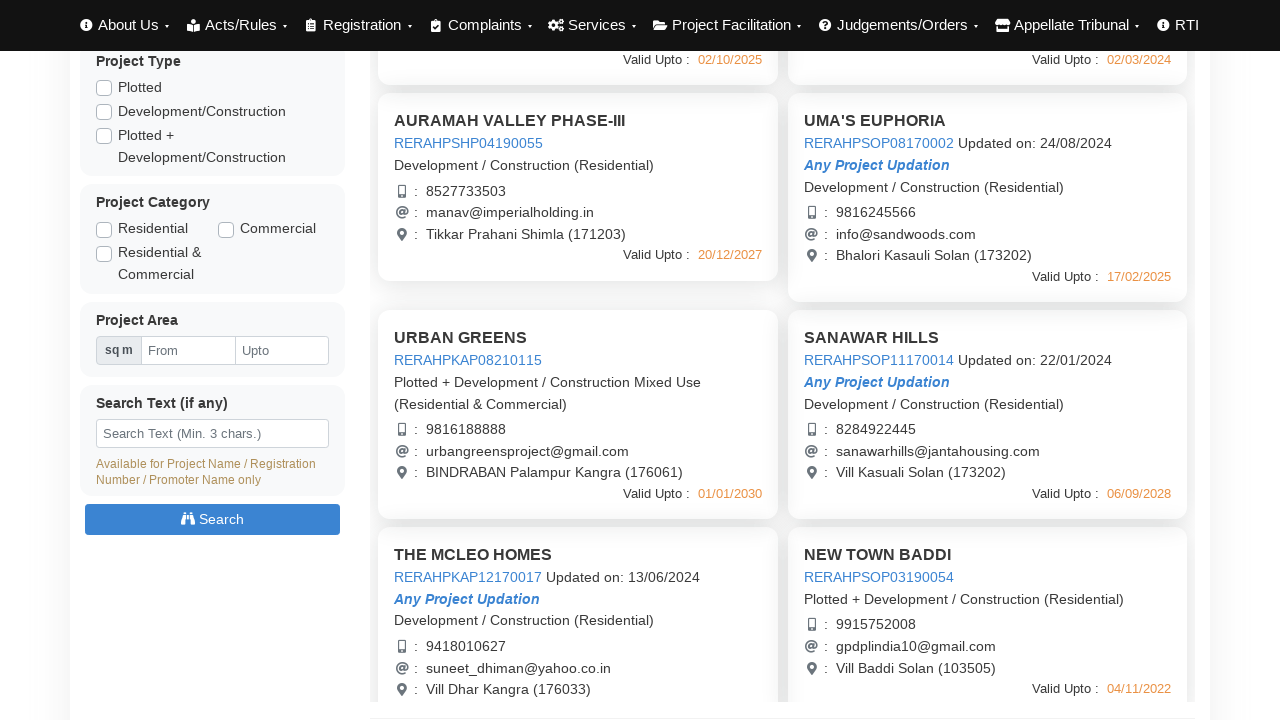